Tests web table interaction by navigating to a table page and iterating through table rows and columns to read cell data, specifically looking for a person named "Yoshi Tannamuri" and their associated country.

Starting URL: https://awesomeqa.com/webtable.html

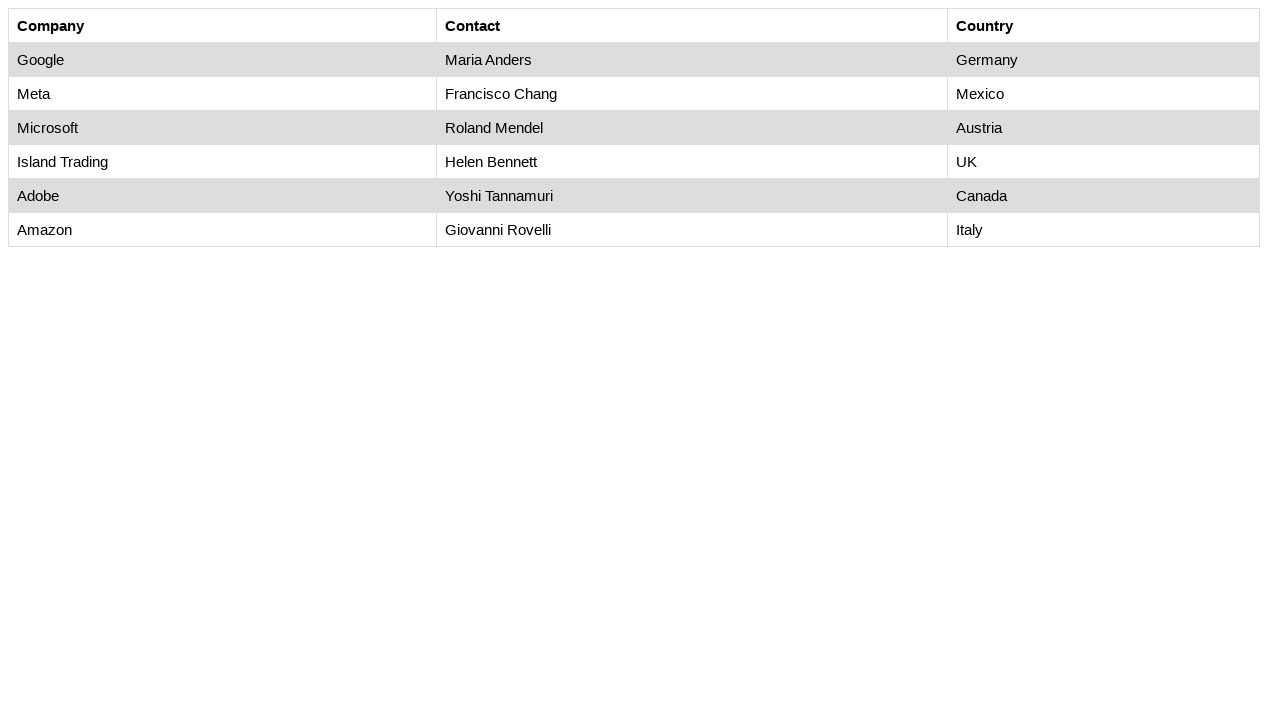

Navigated to web table page
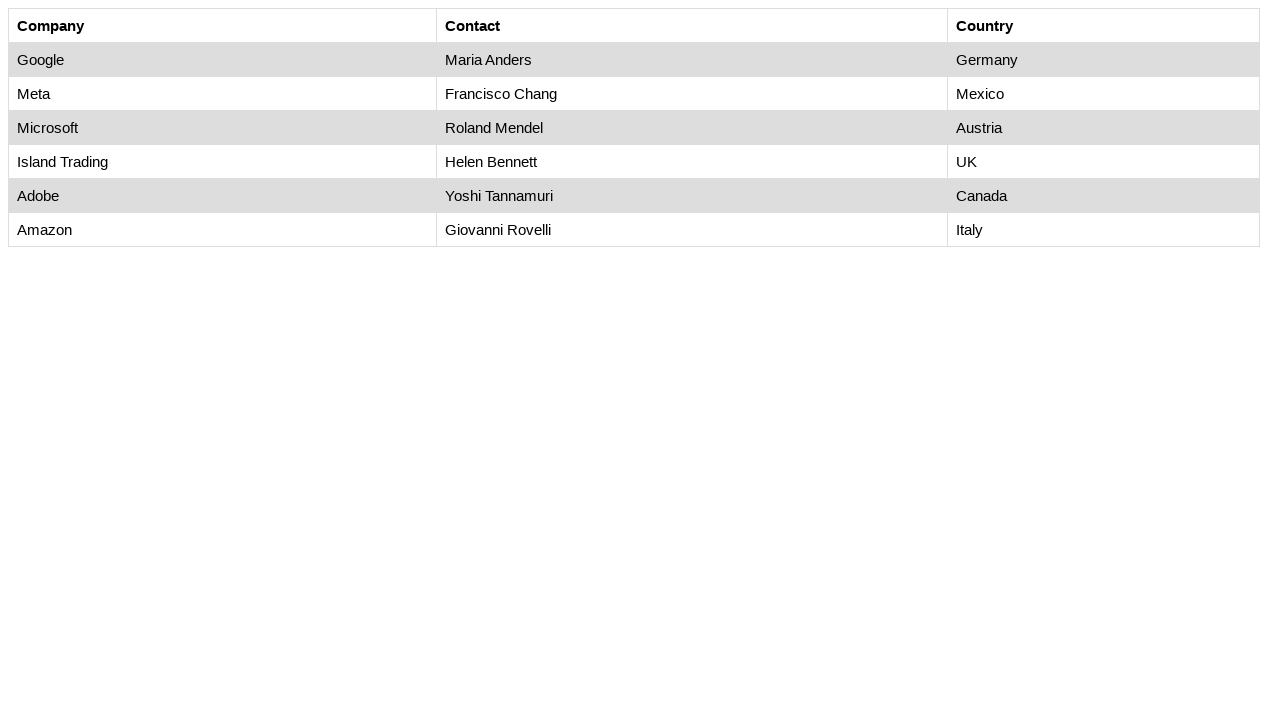

Set viewport size to 1920x1080
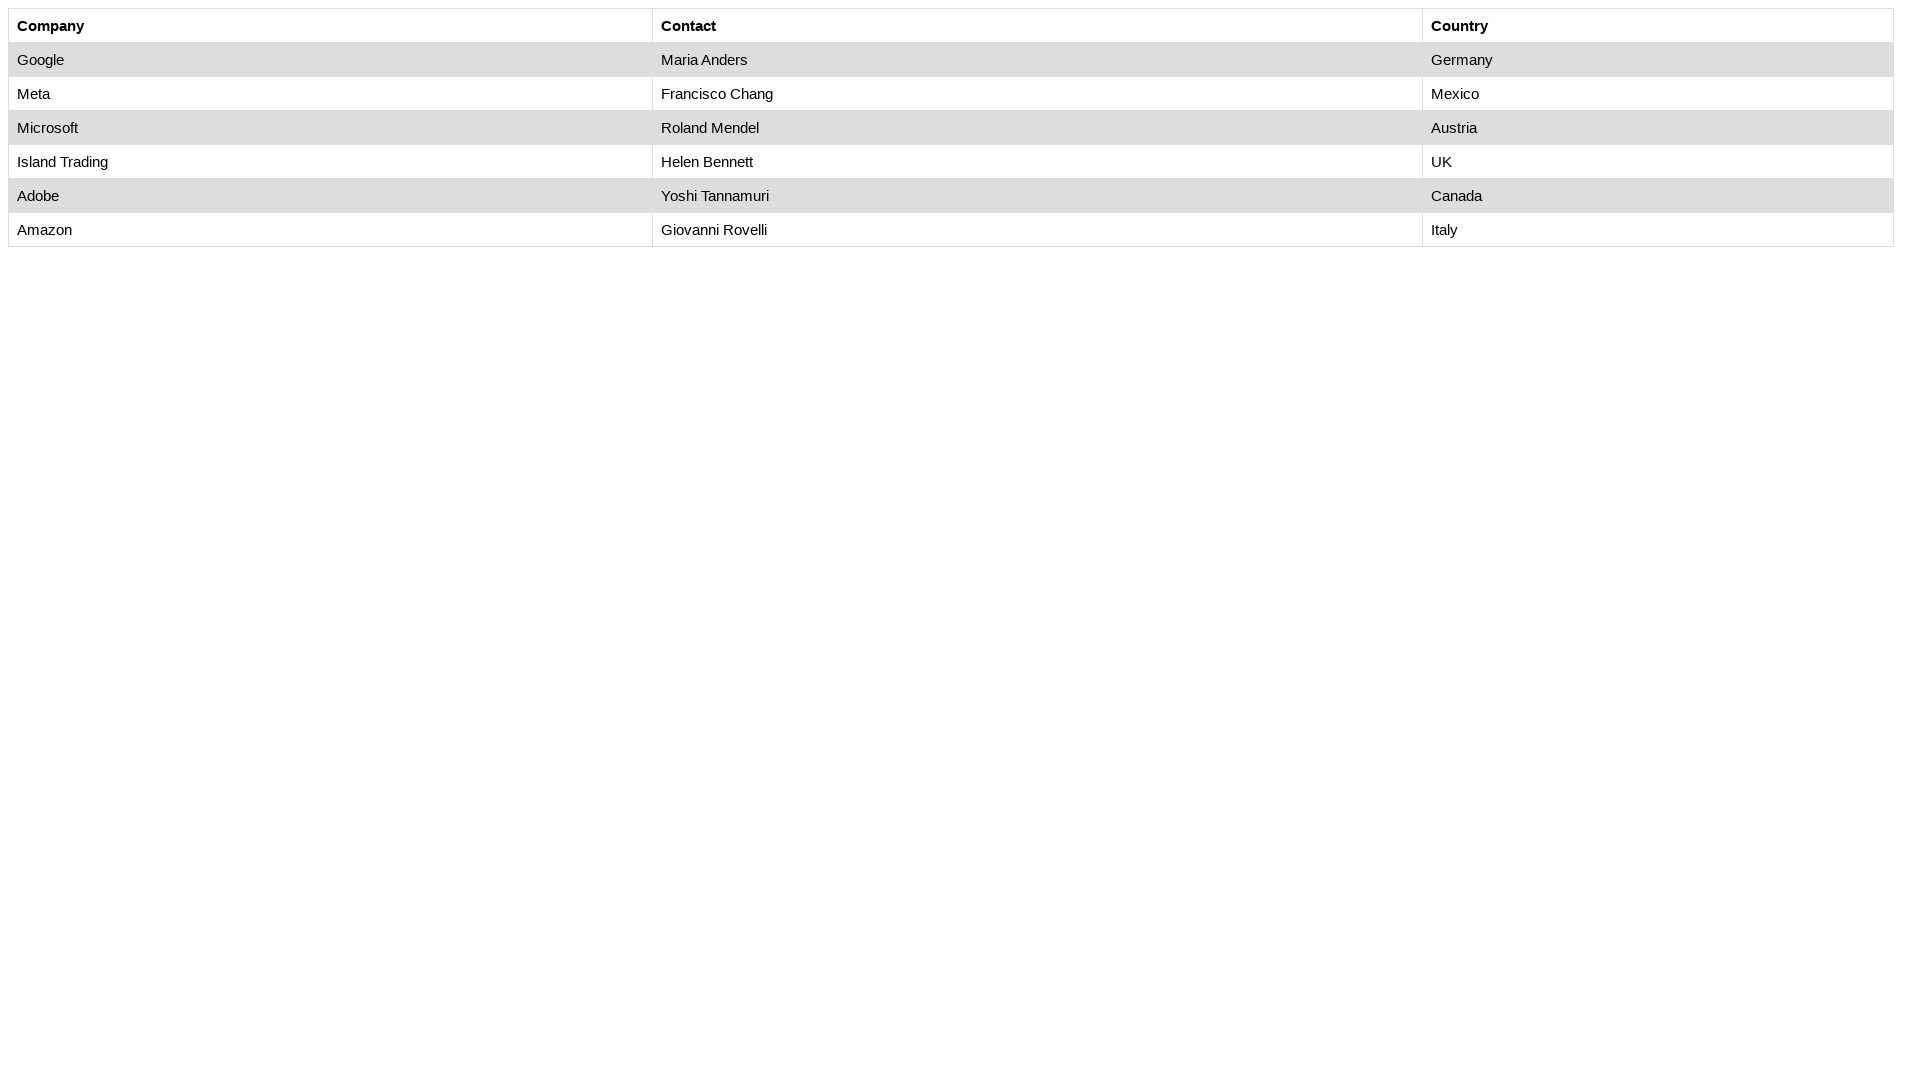

Web table loaded and visible
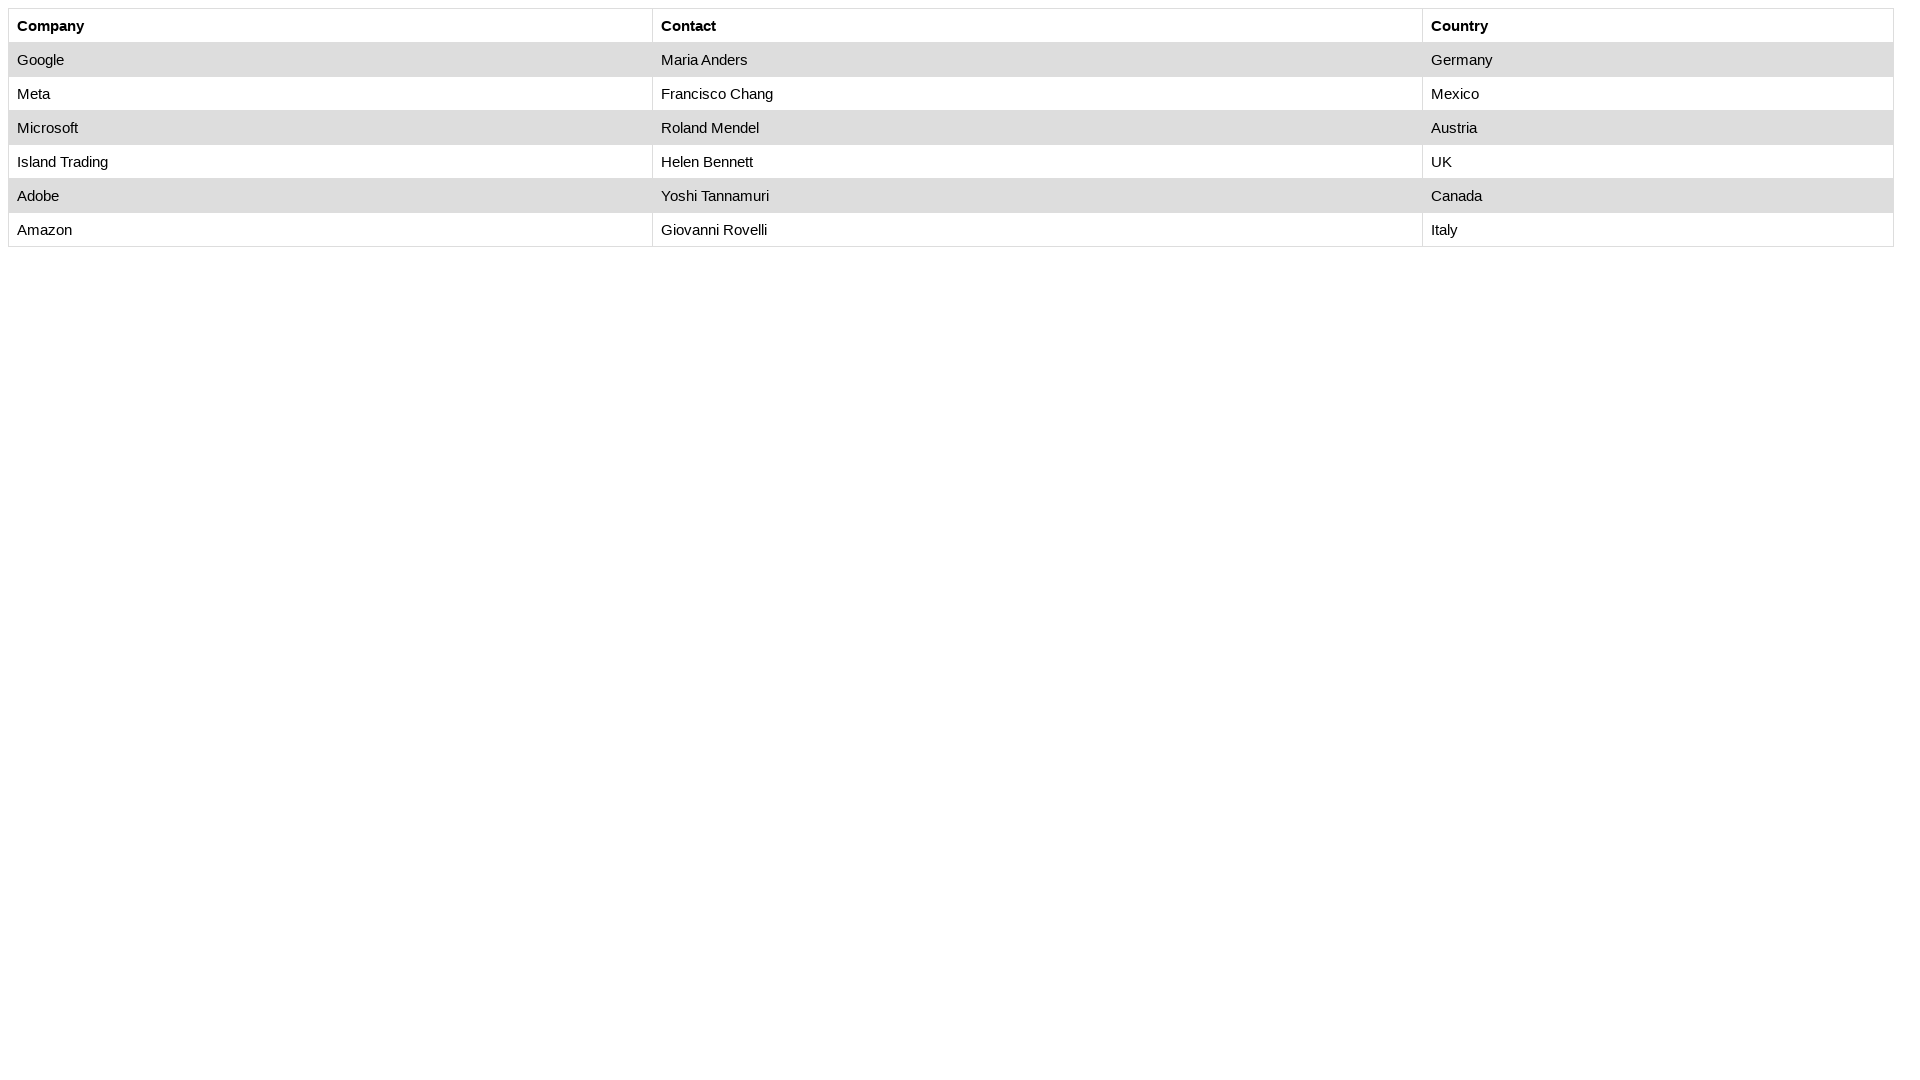

Retrieved table row count: 7 rows
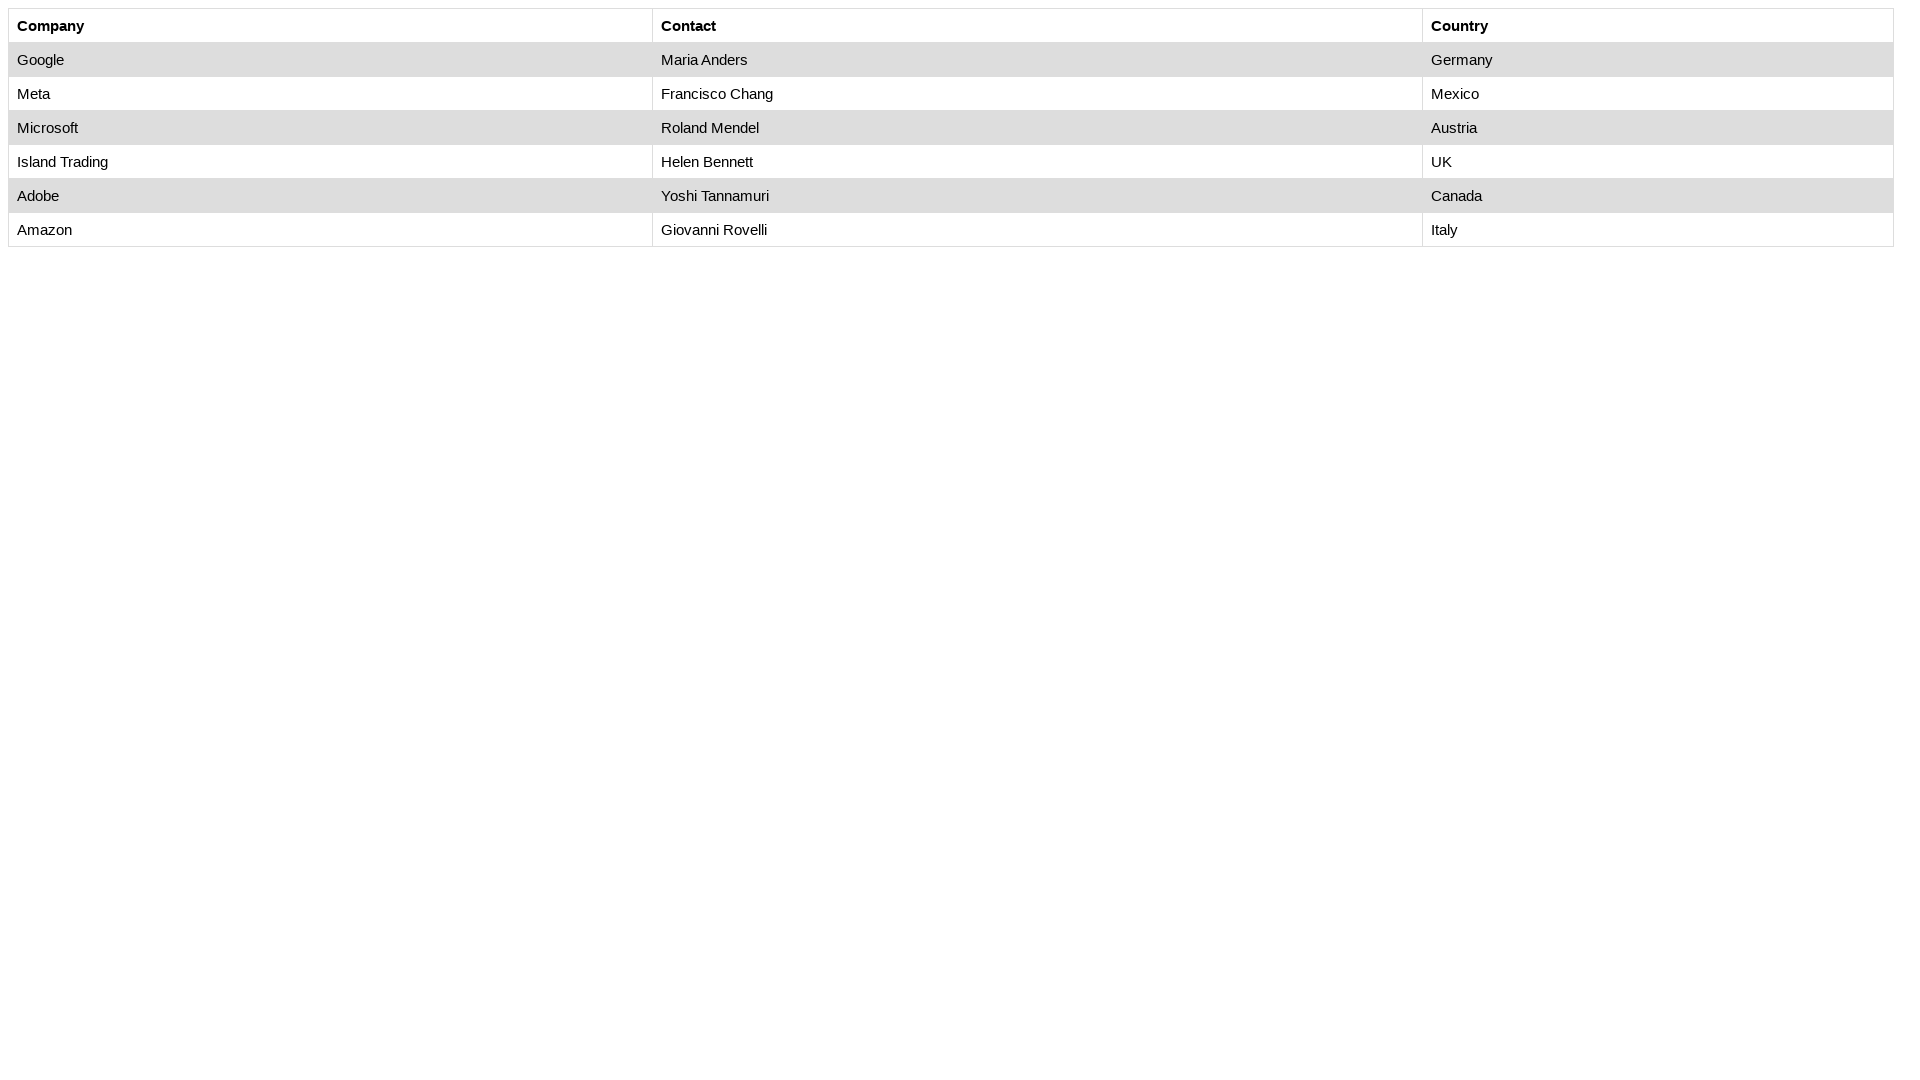

Retrieved table column count: 3 columns
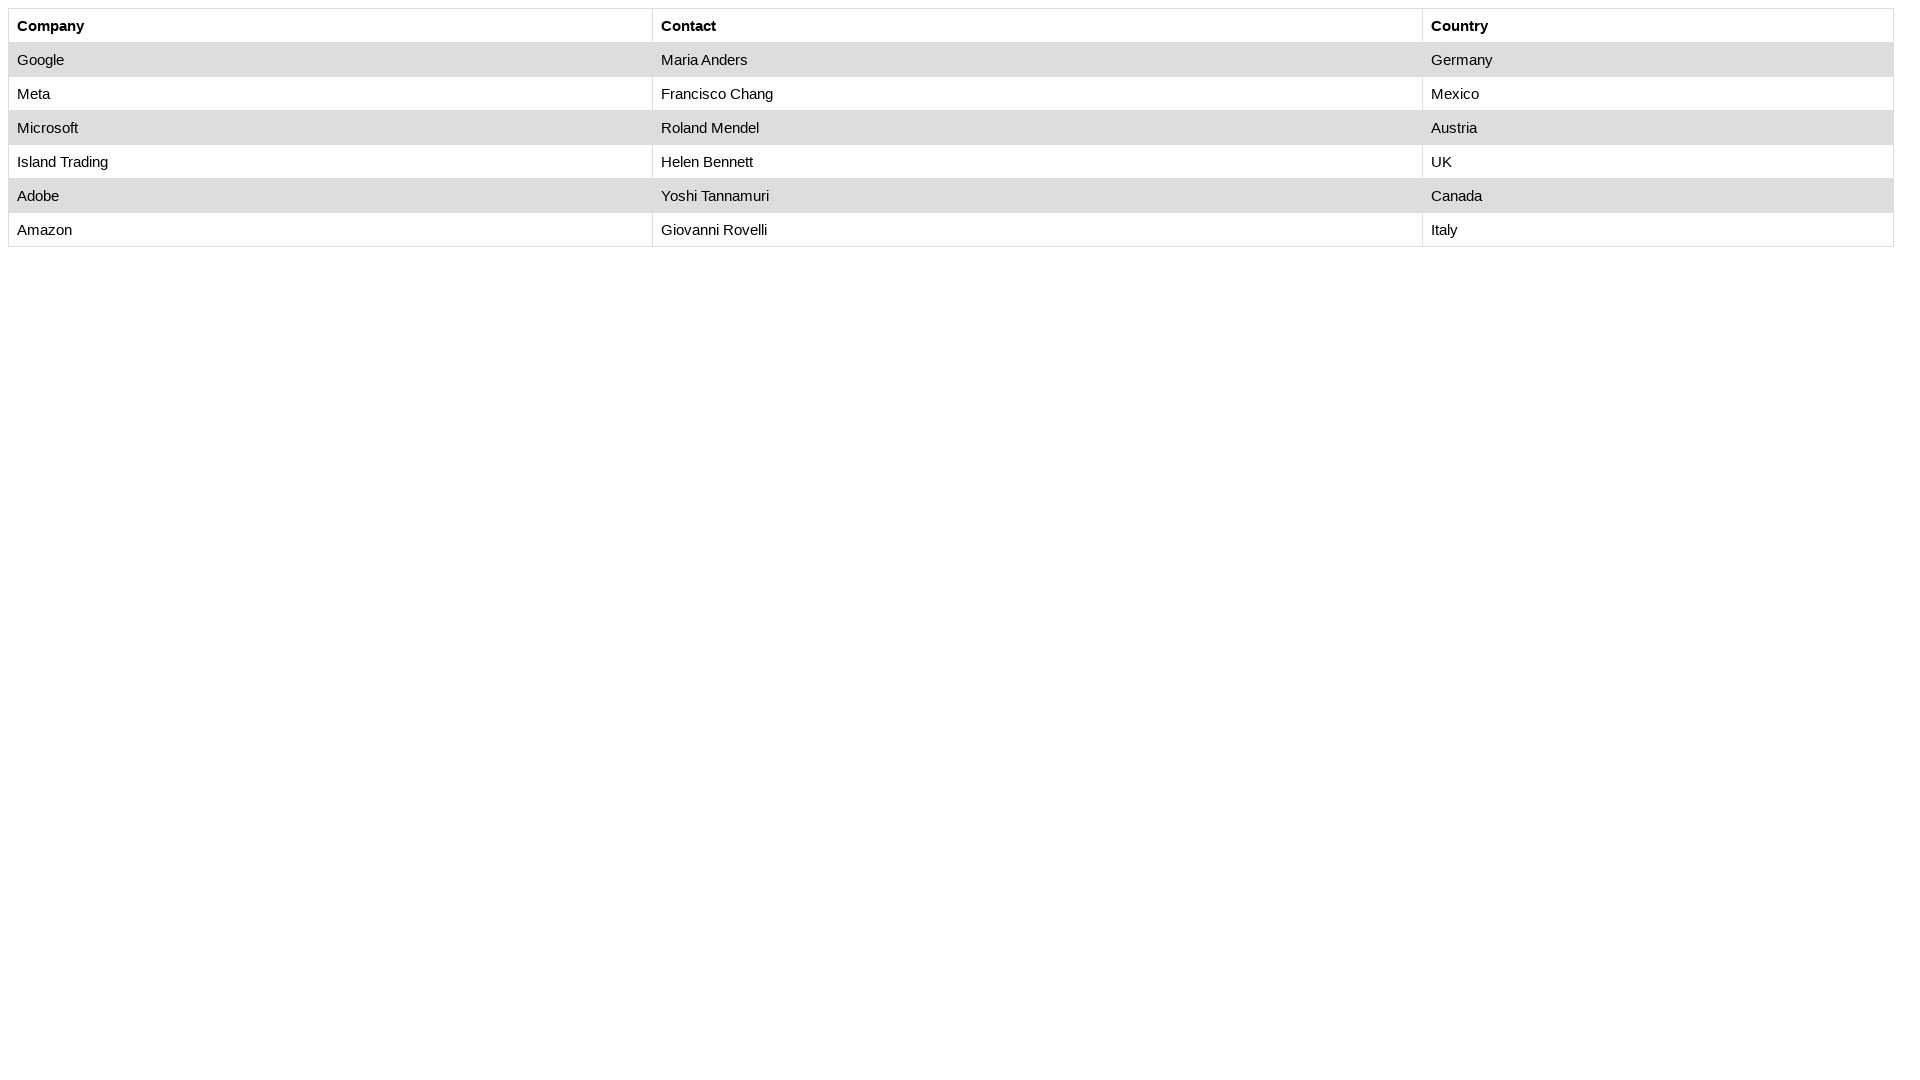

Read cell at row 2, column 1: 'Google'
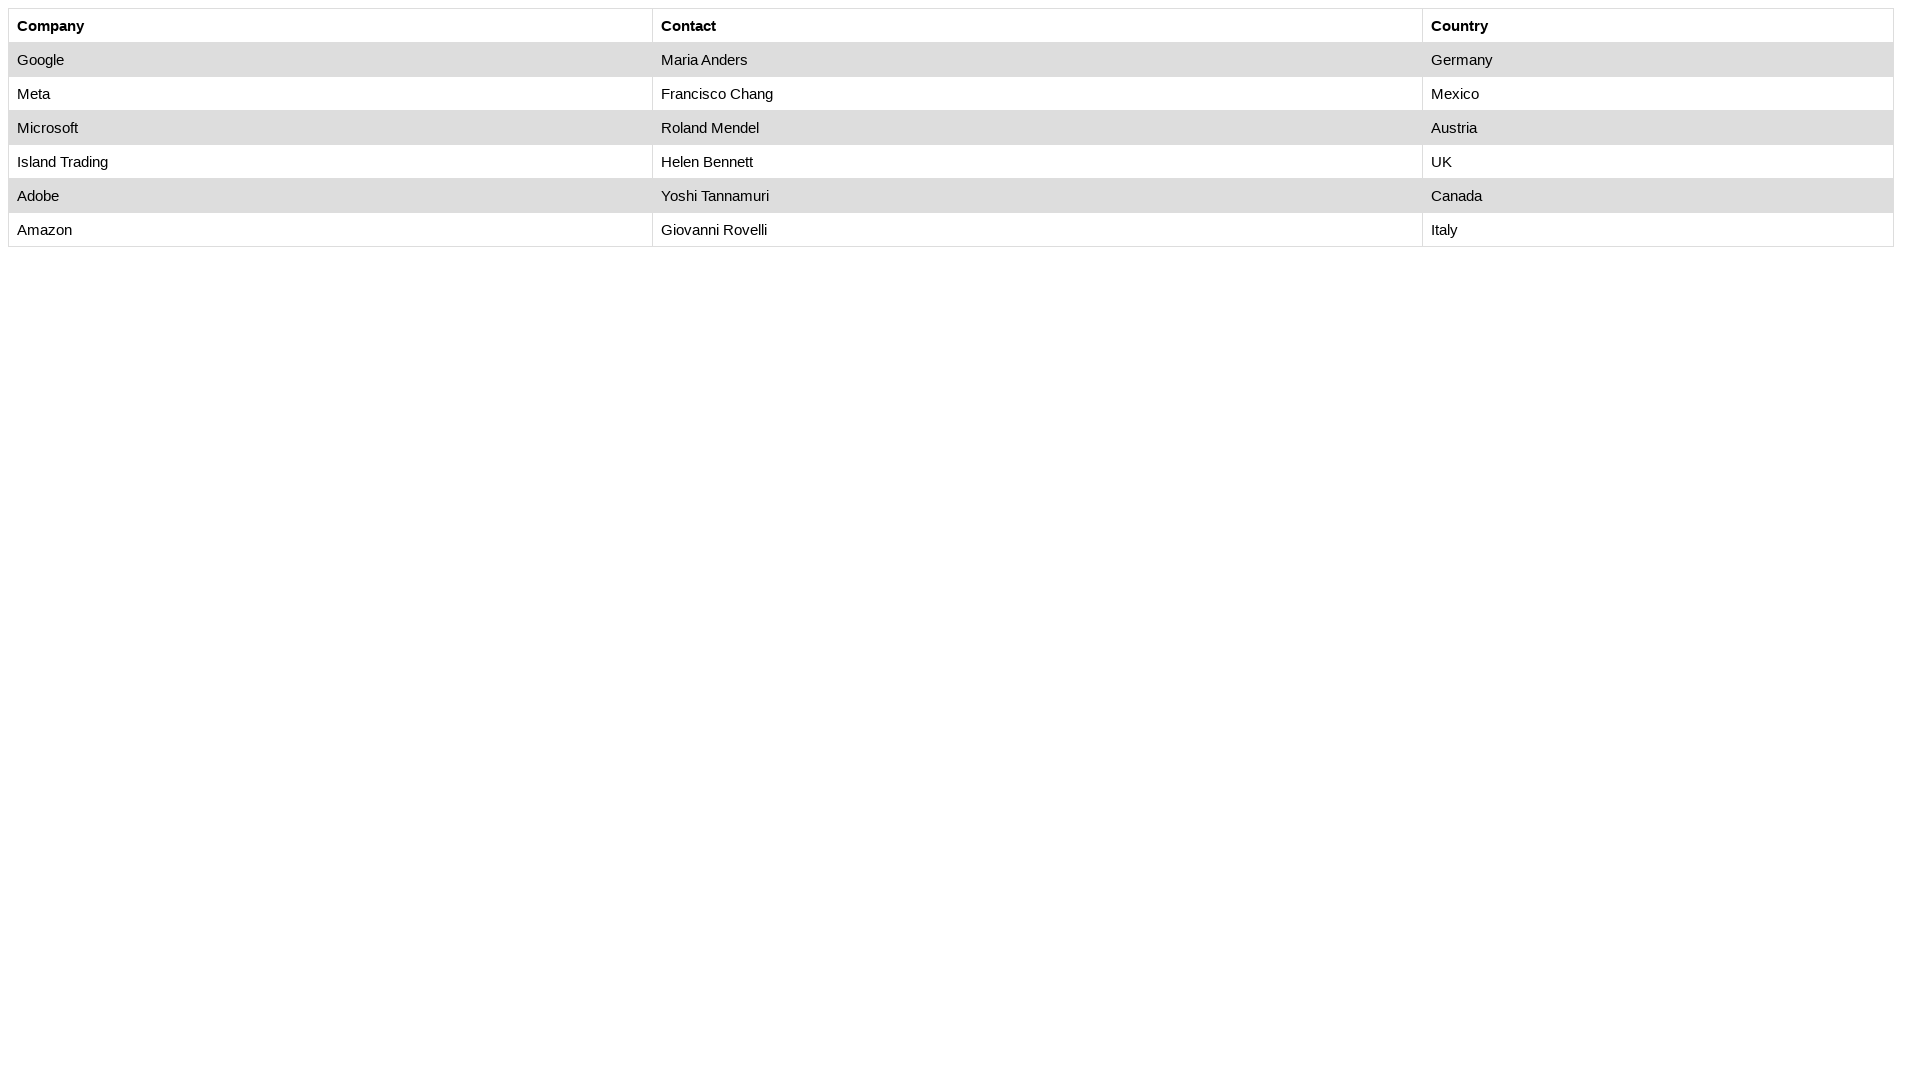

Read cell at row 2, column 2: 'Maria Anders'
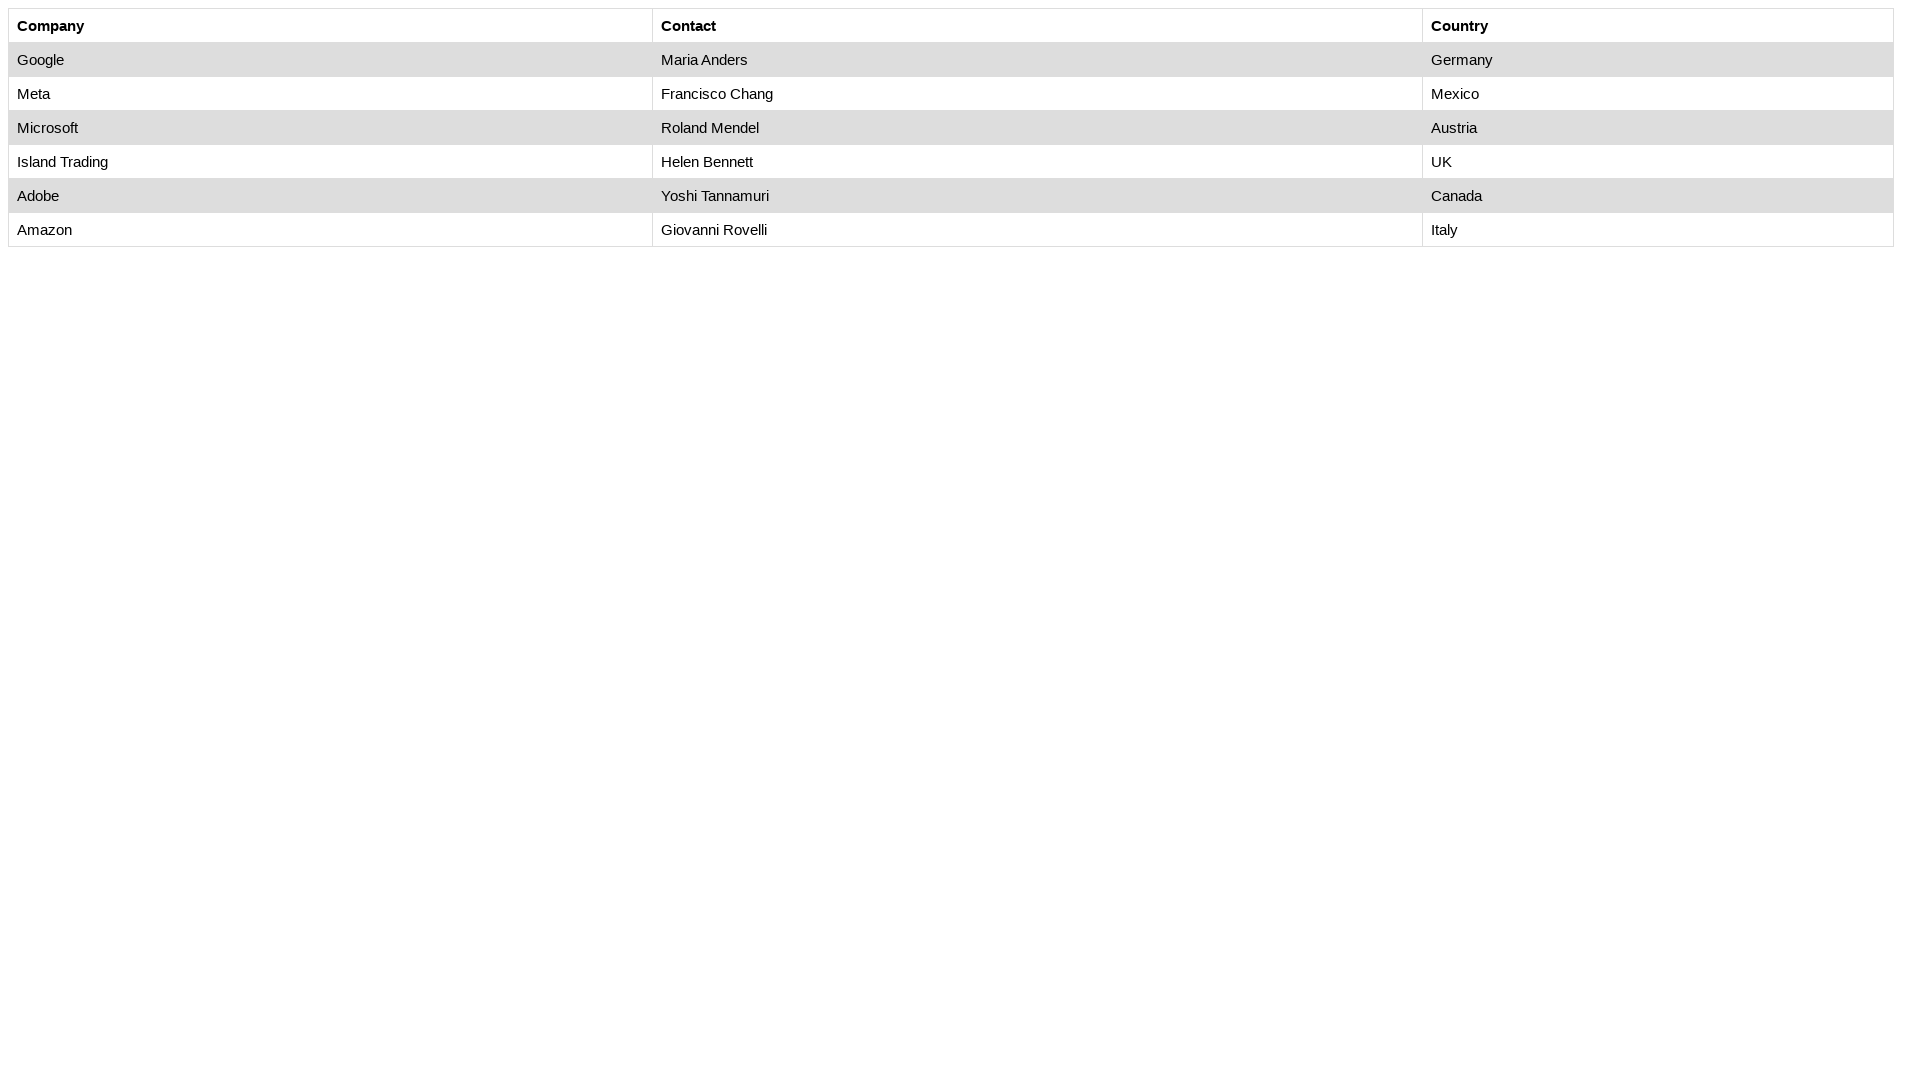

Read cell at row 2, column 3: 'Germany'
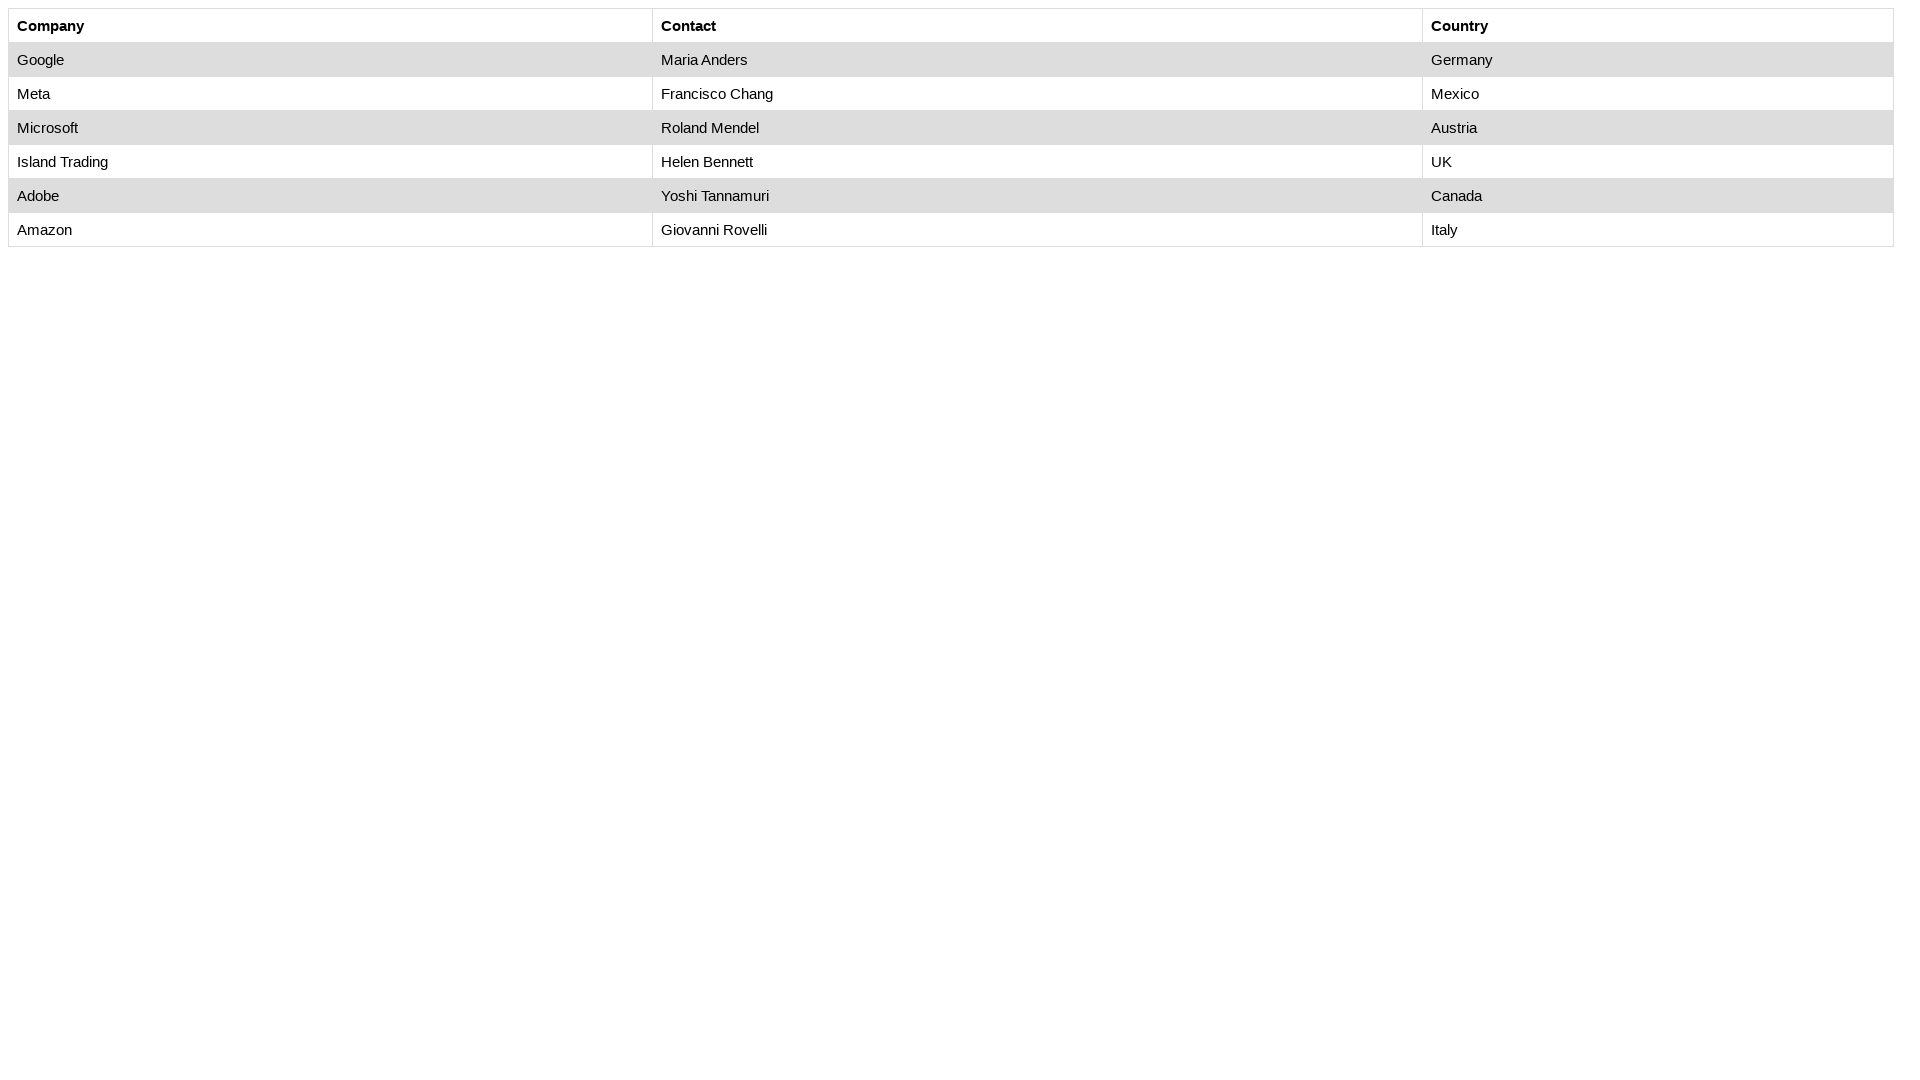

Read cell at row 3, column 1: 'Meta'
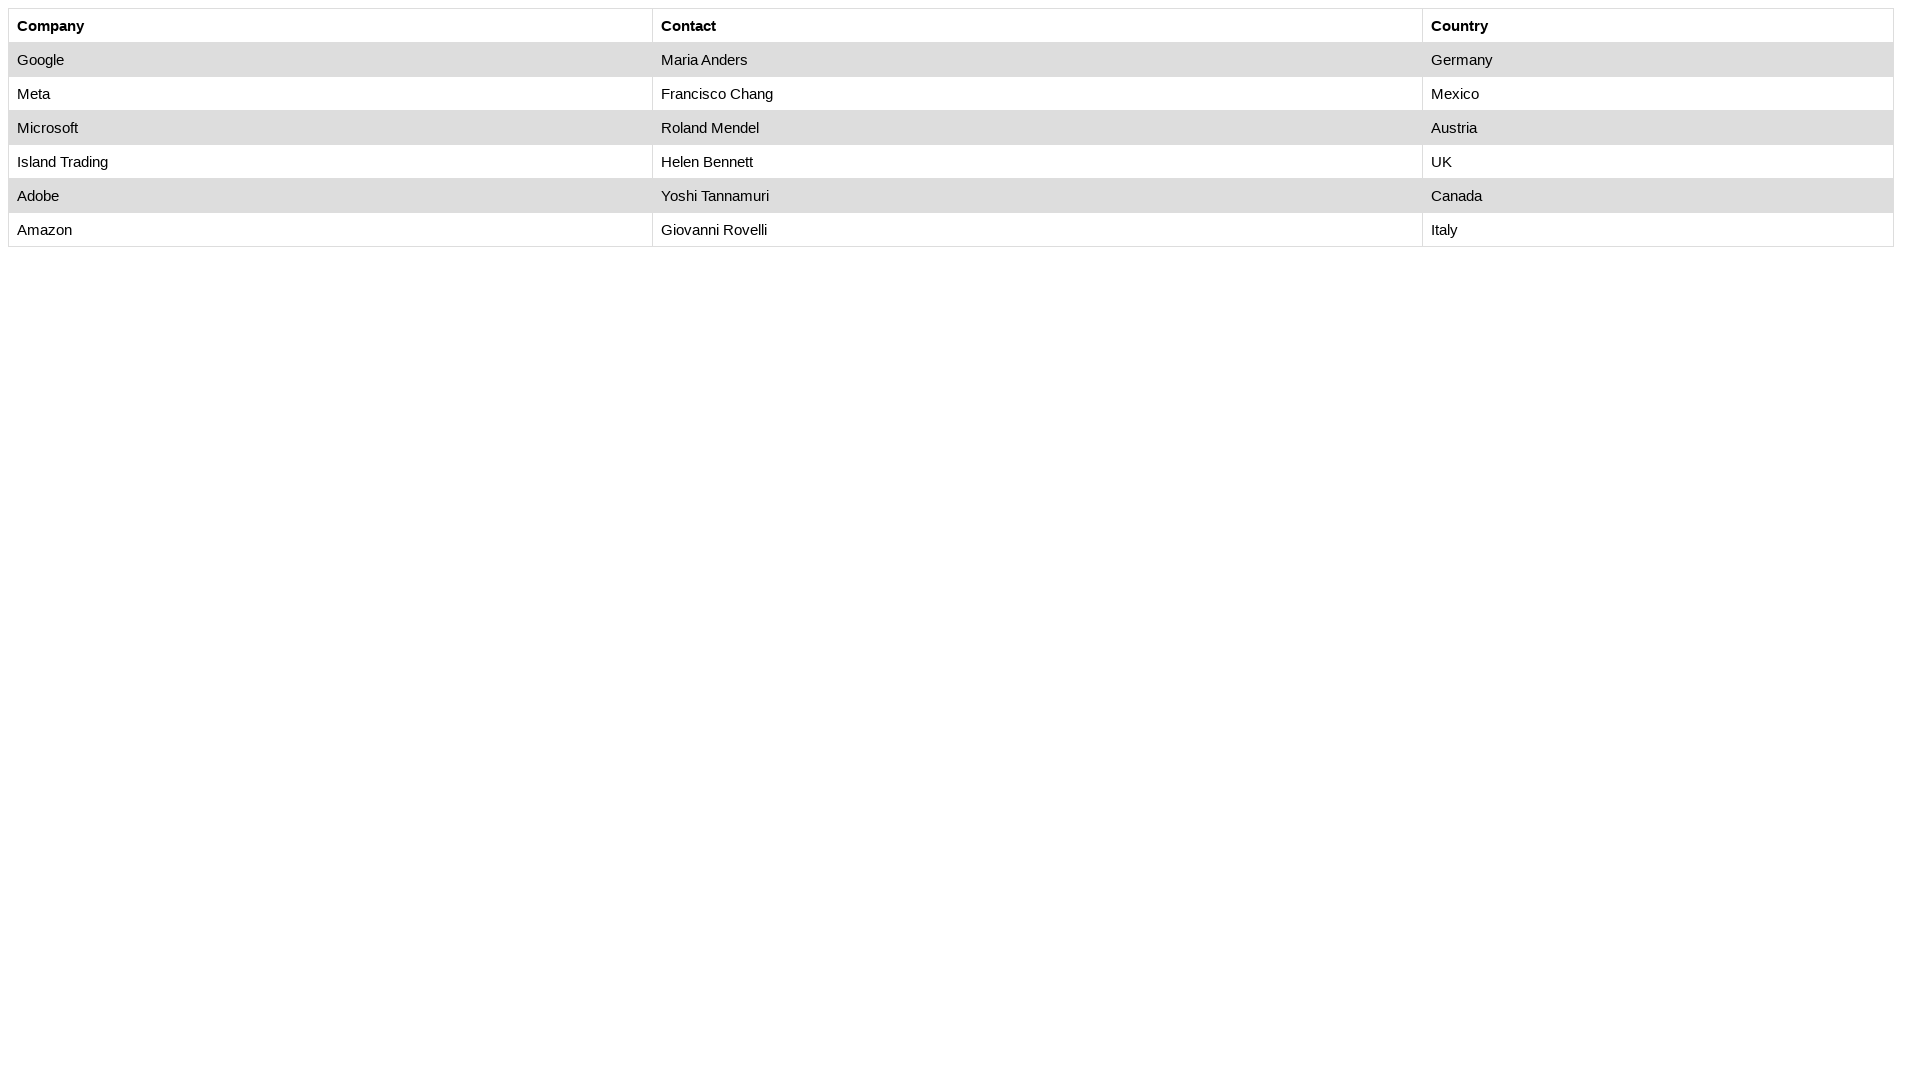

Read cell at row 3, column 2: 'Francisco Chang'
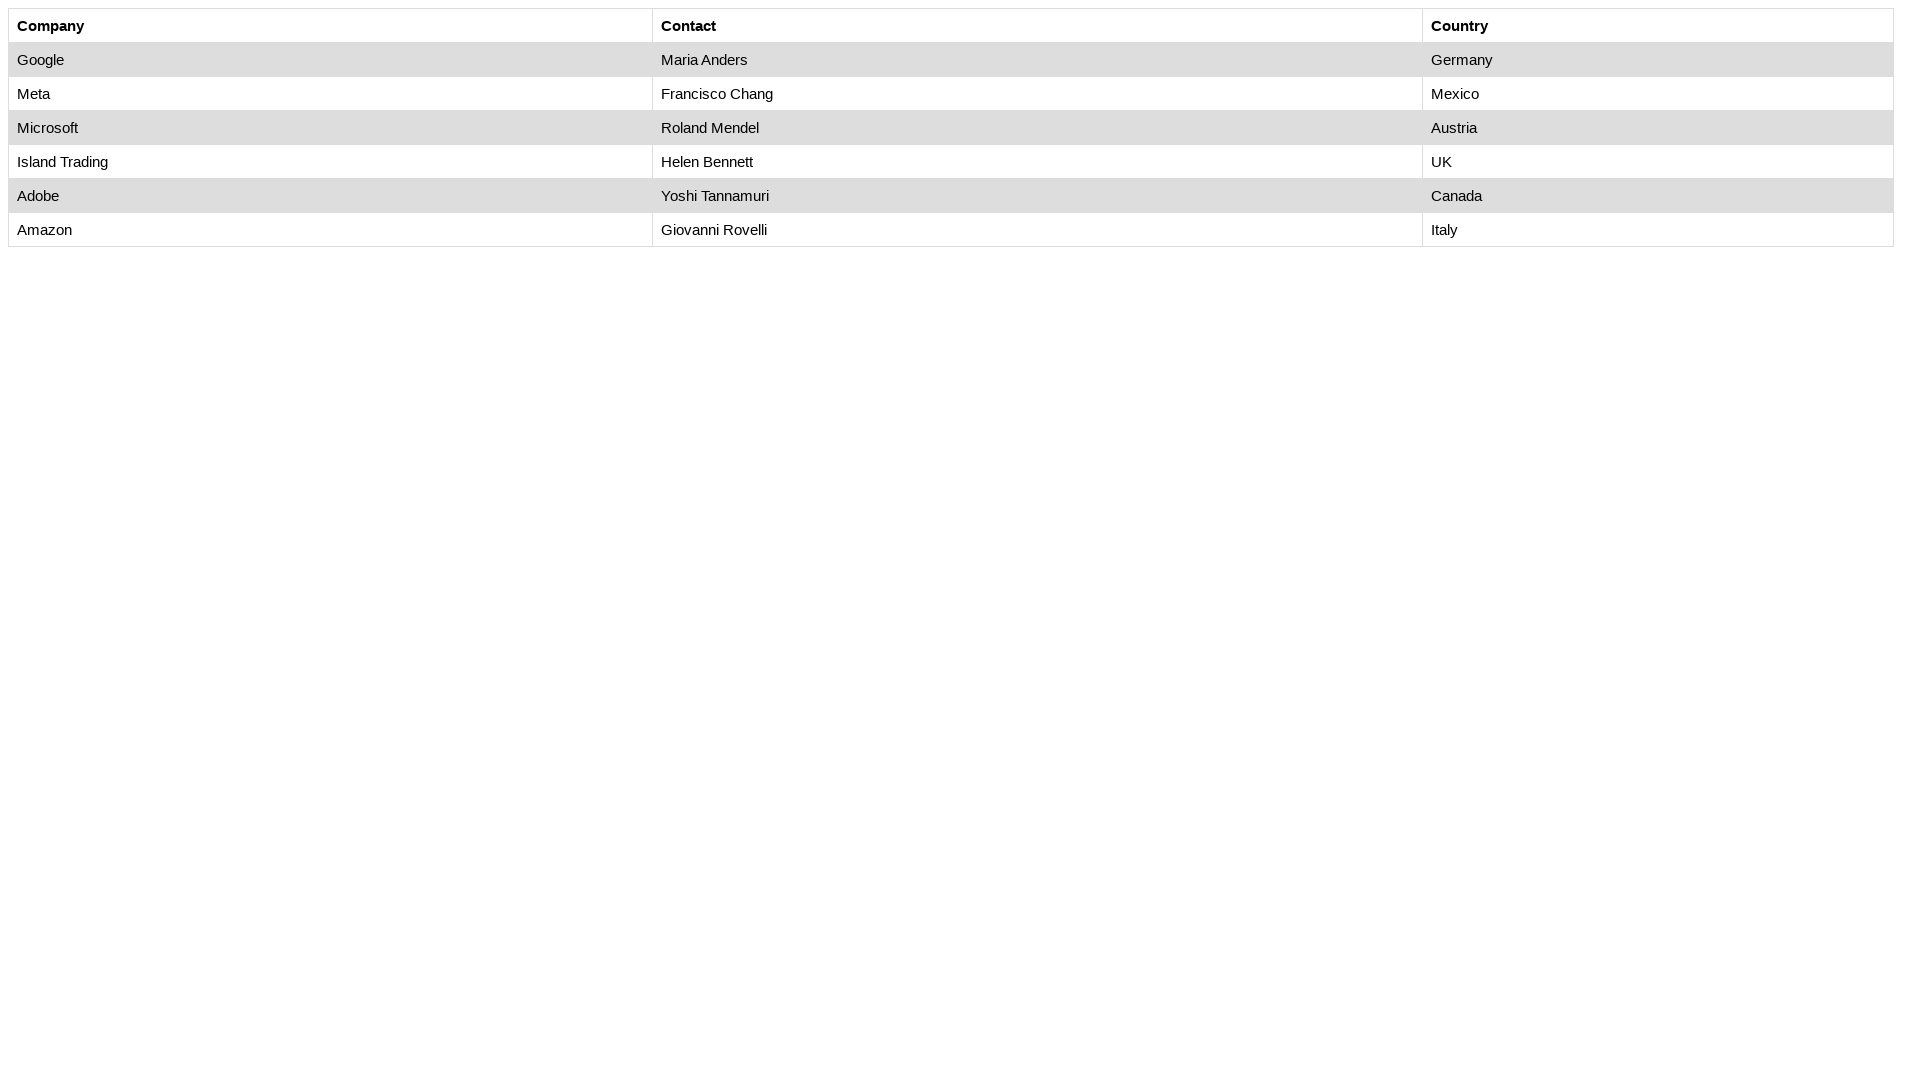

Read cell at row 3, column 3: 'Mexico'
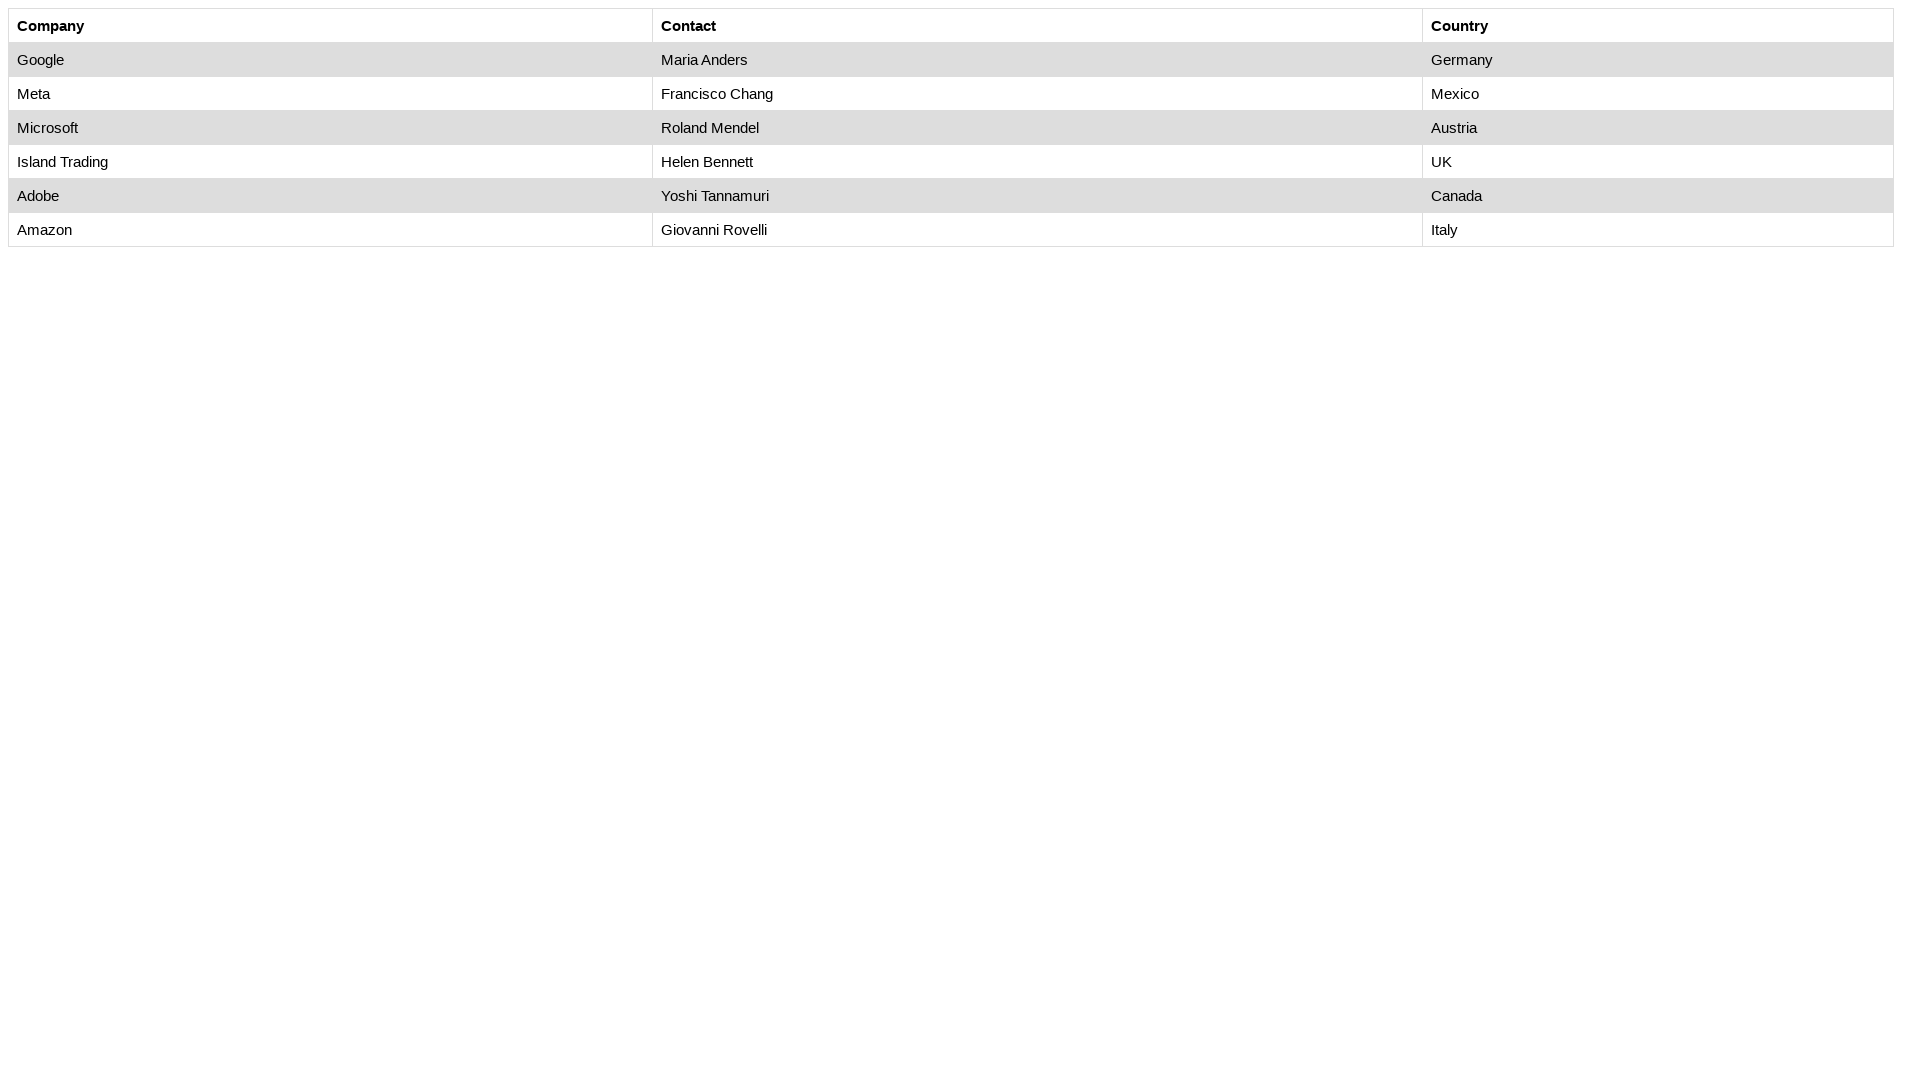

Read cell at row 4, column 1: 'Microsoft'
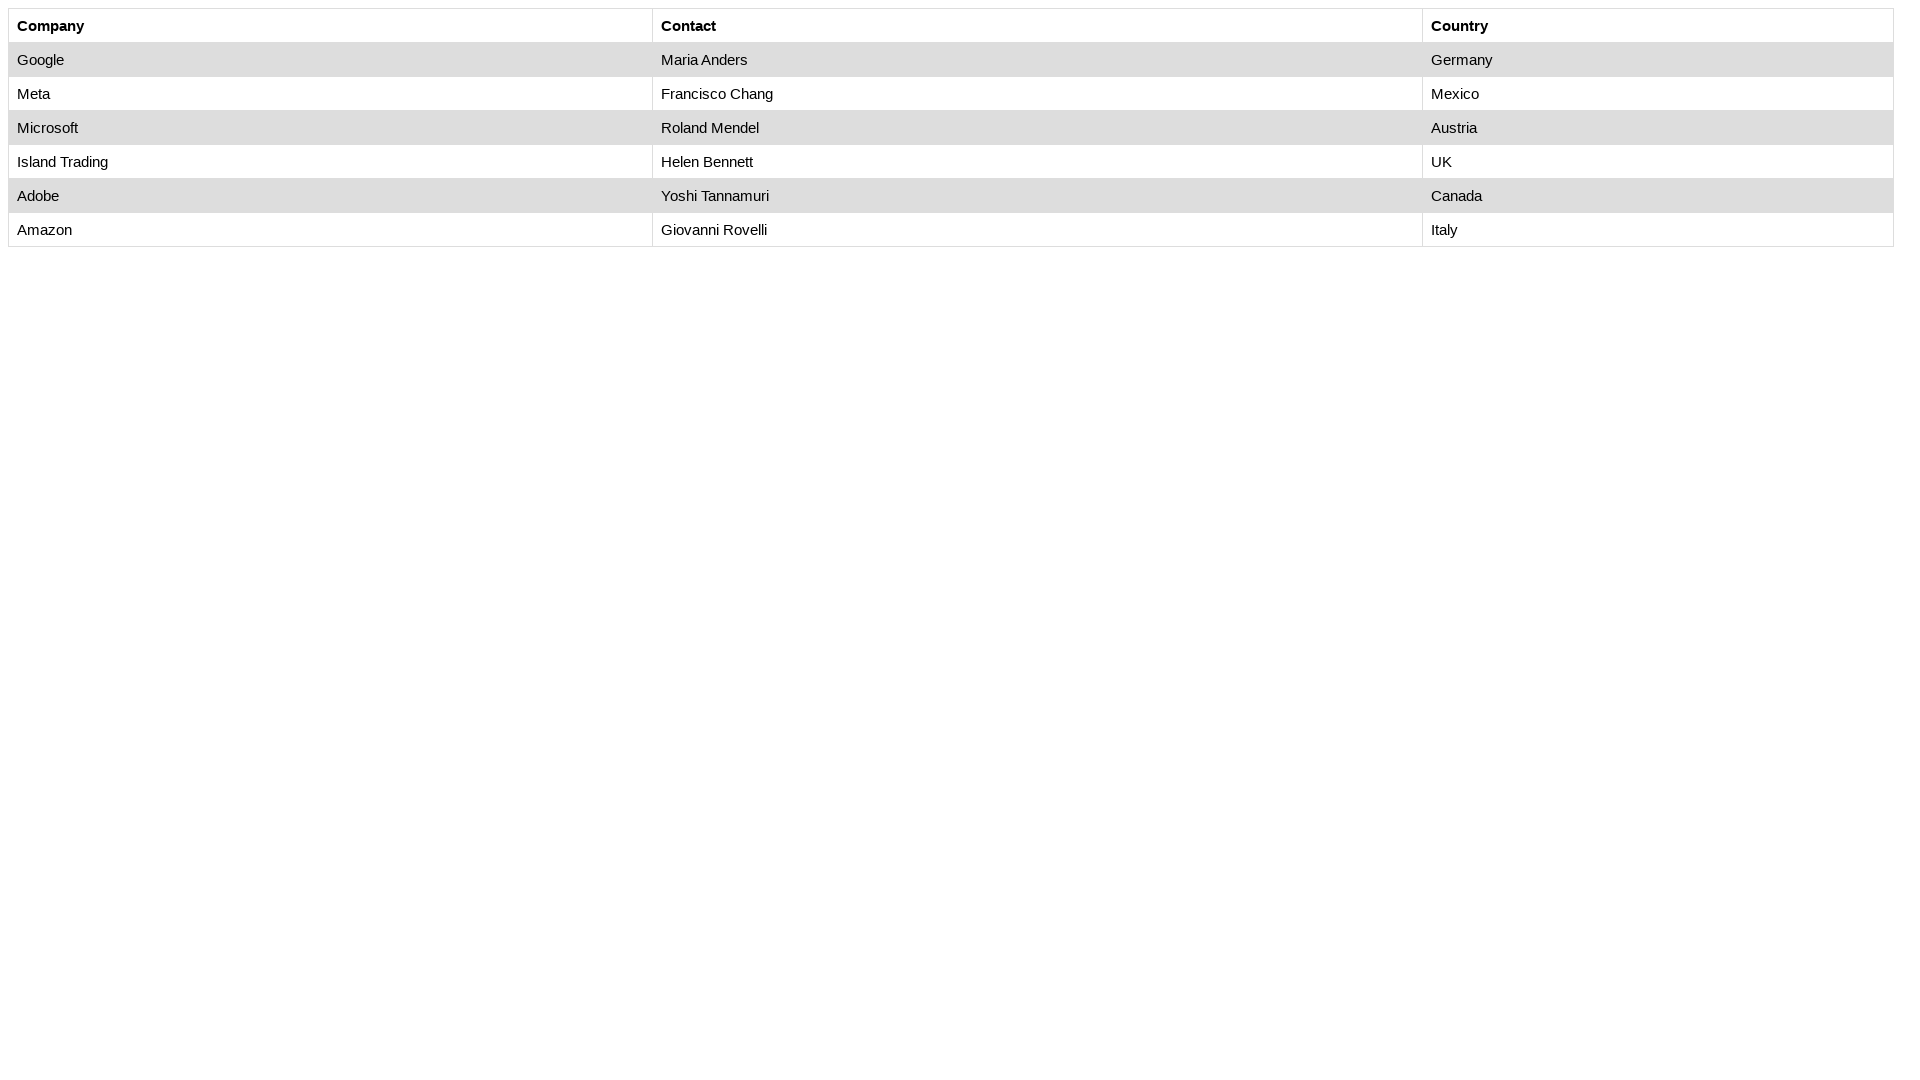

Read cell at row 4, column 2: 'Roland Mendel'
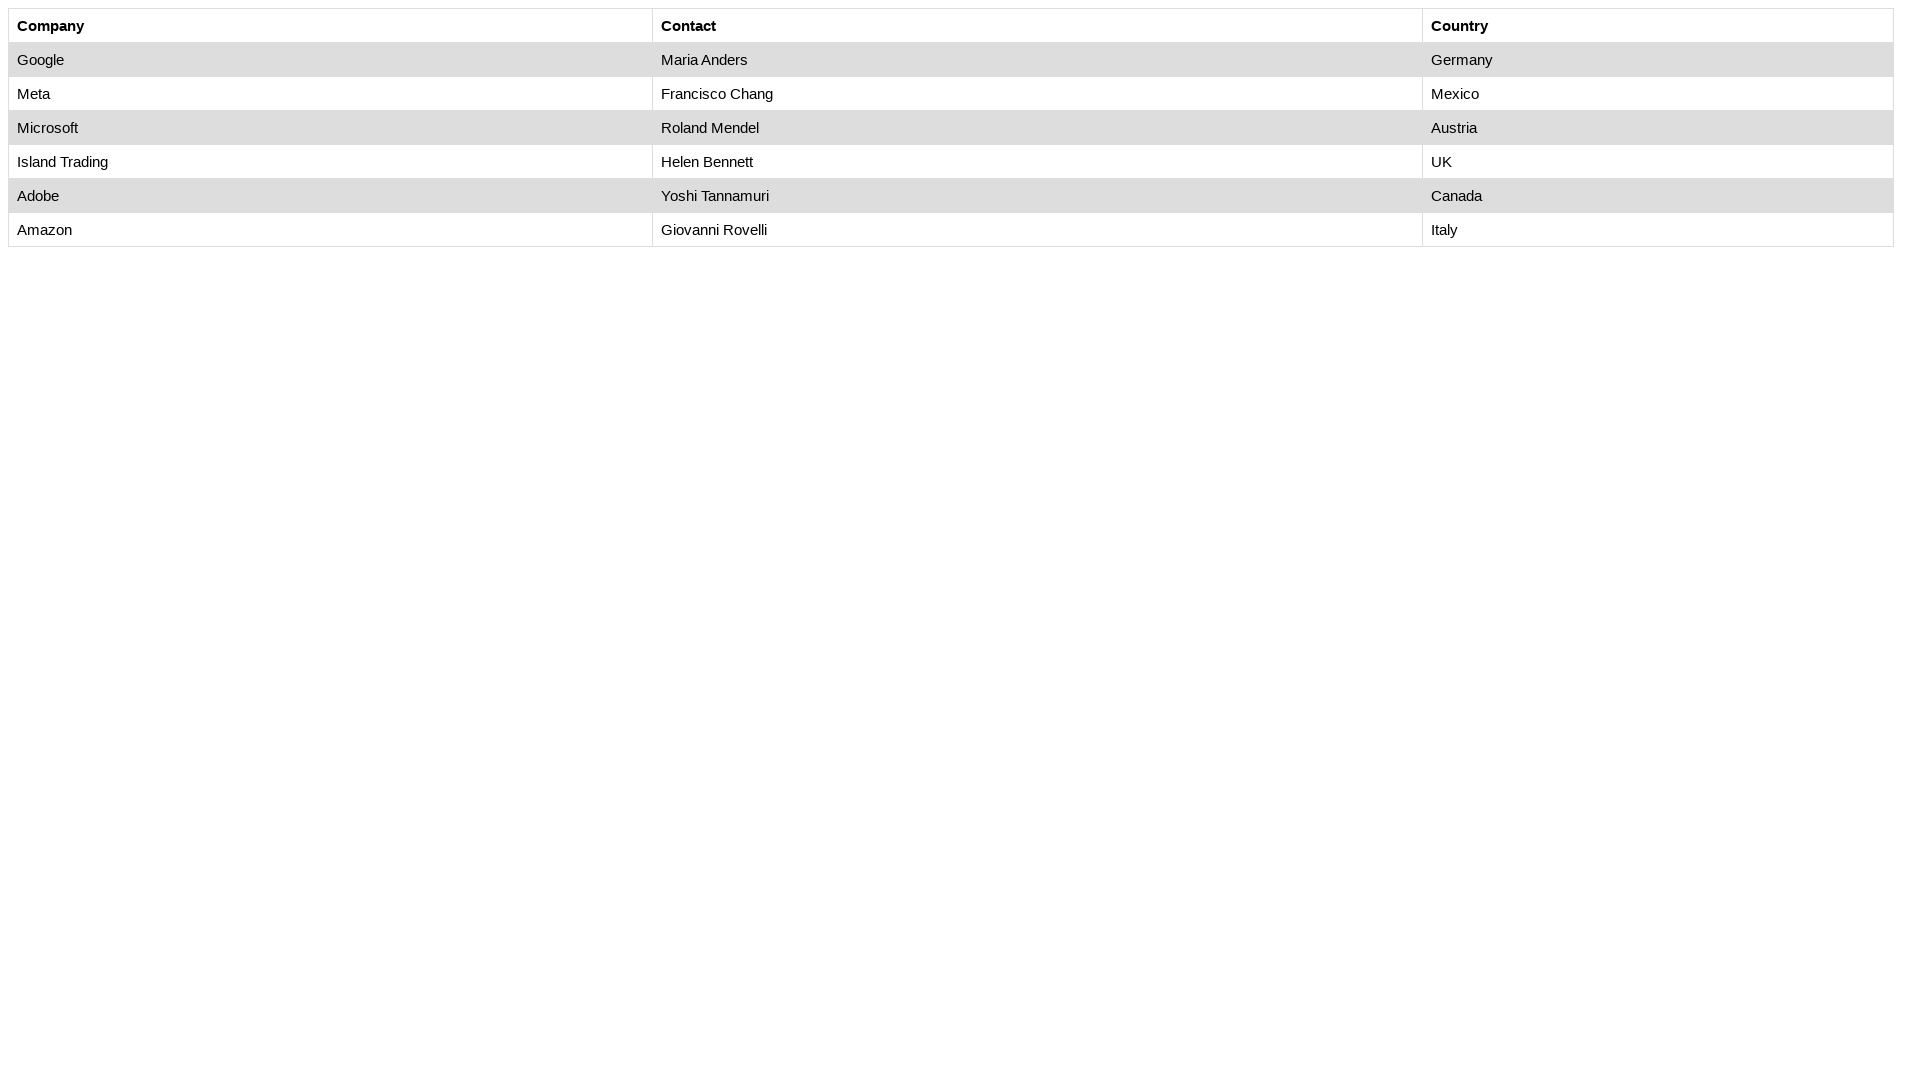

Read cell at row 4, column 3: 'Austria'
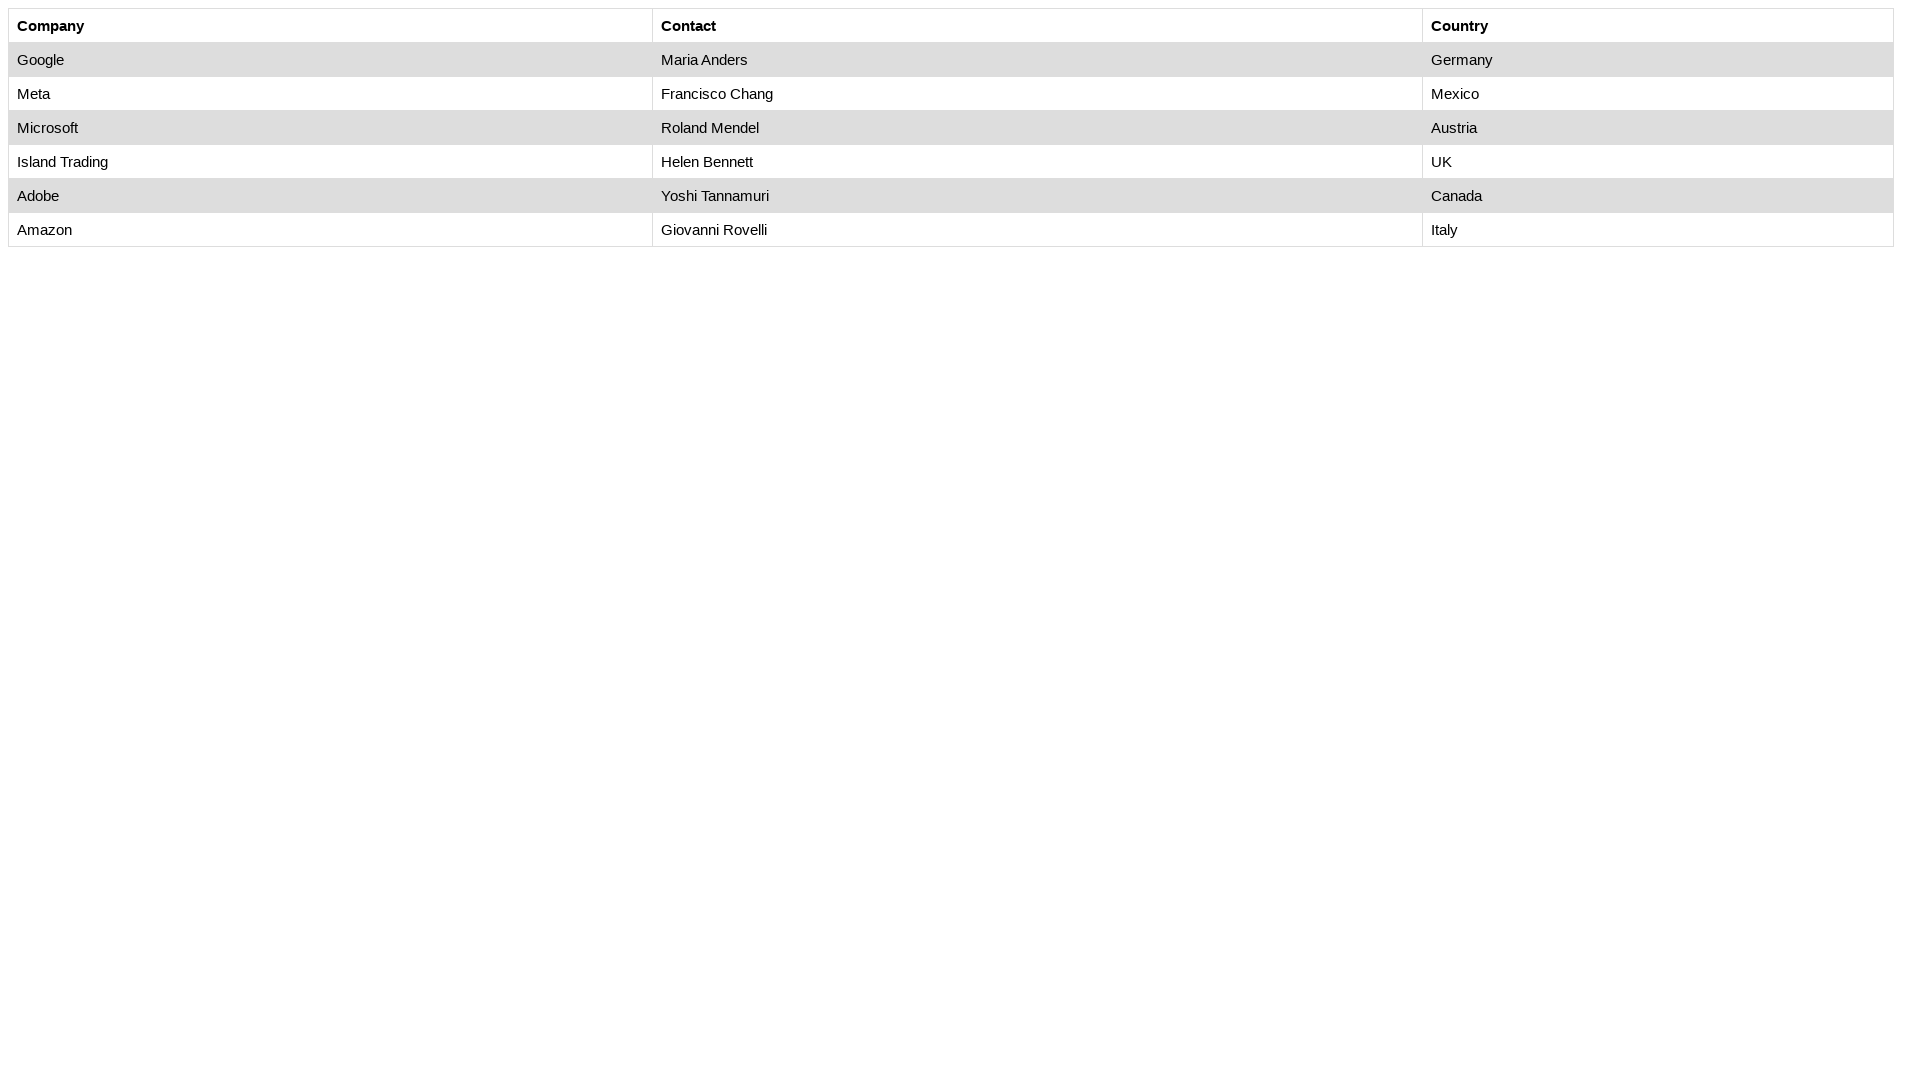

Read cell at row 5, column 1: 'Island Trading'
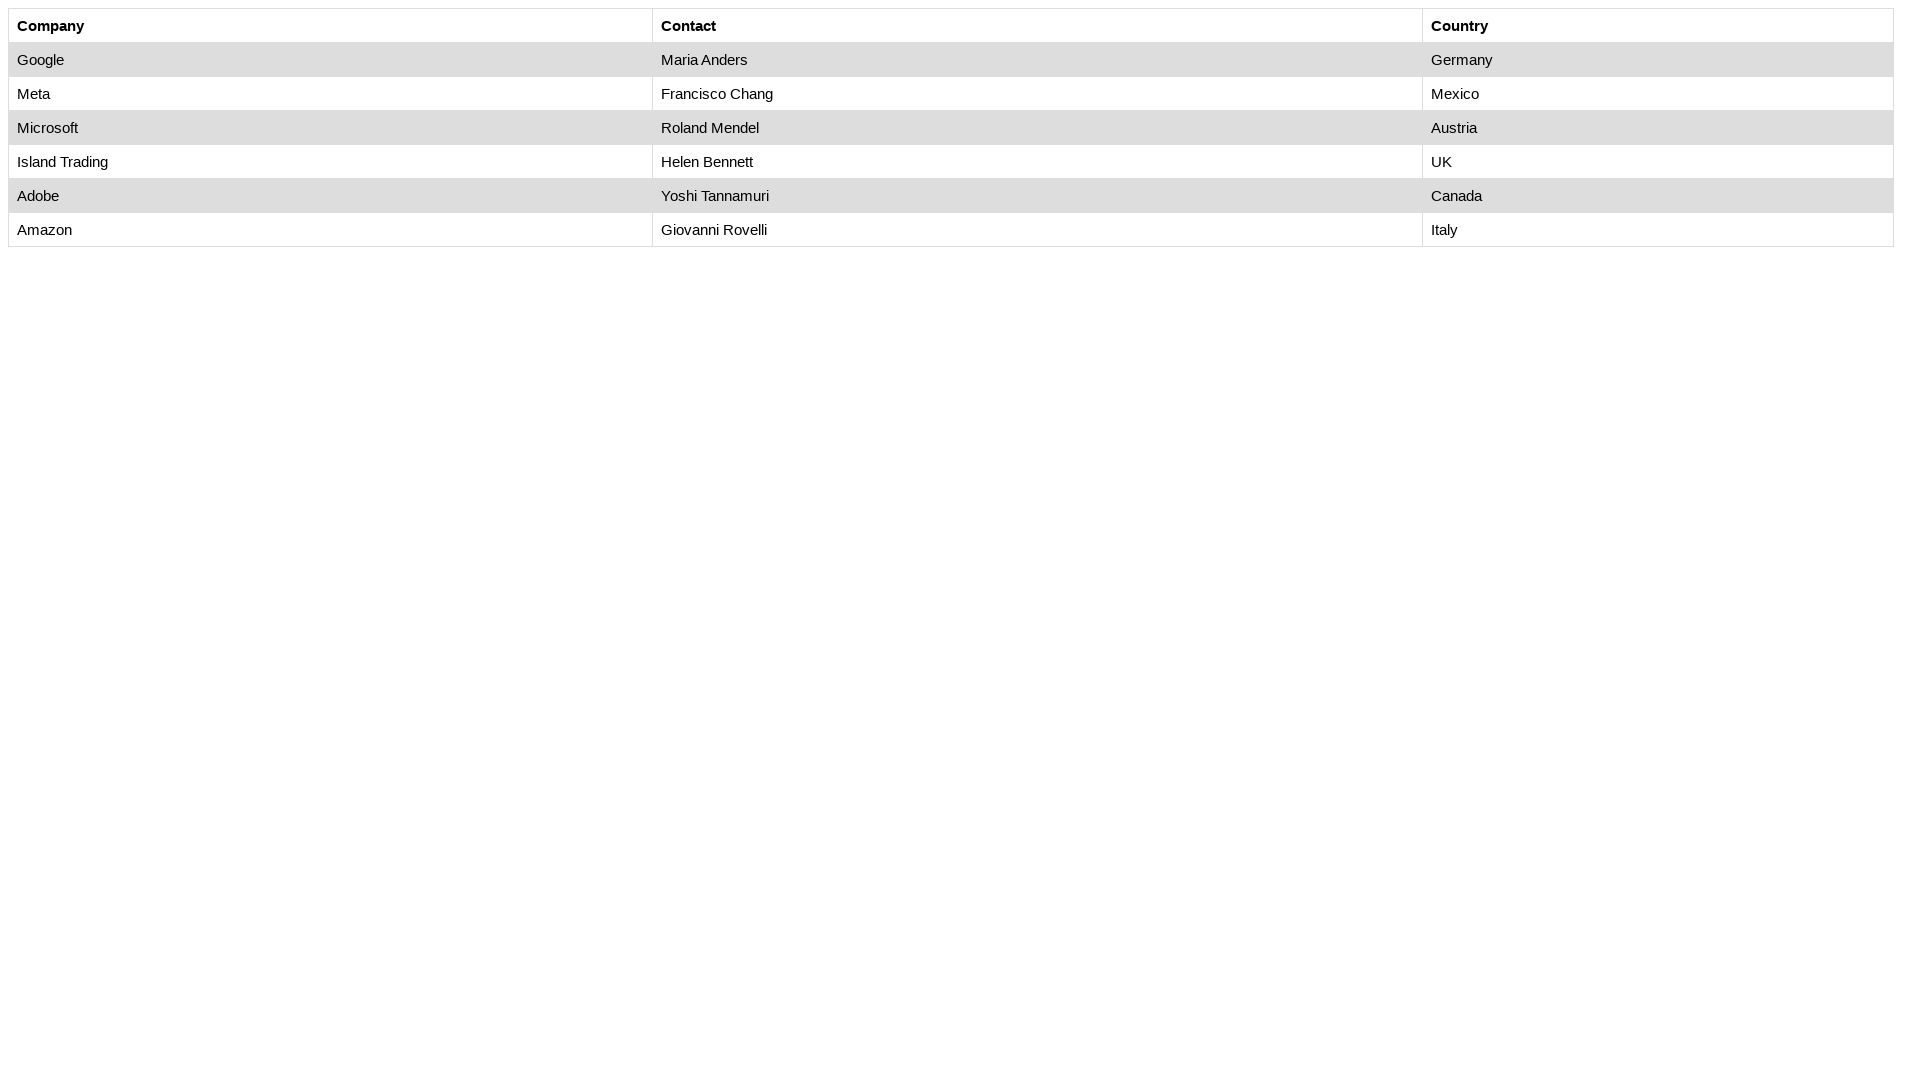

Read cell at row 5, column 2: 'Helen Bennett'
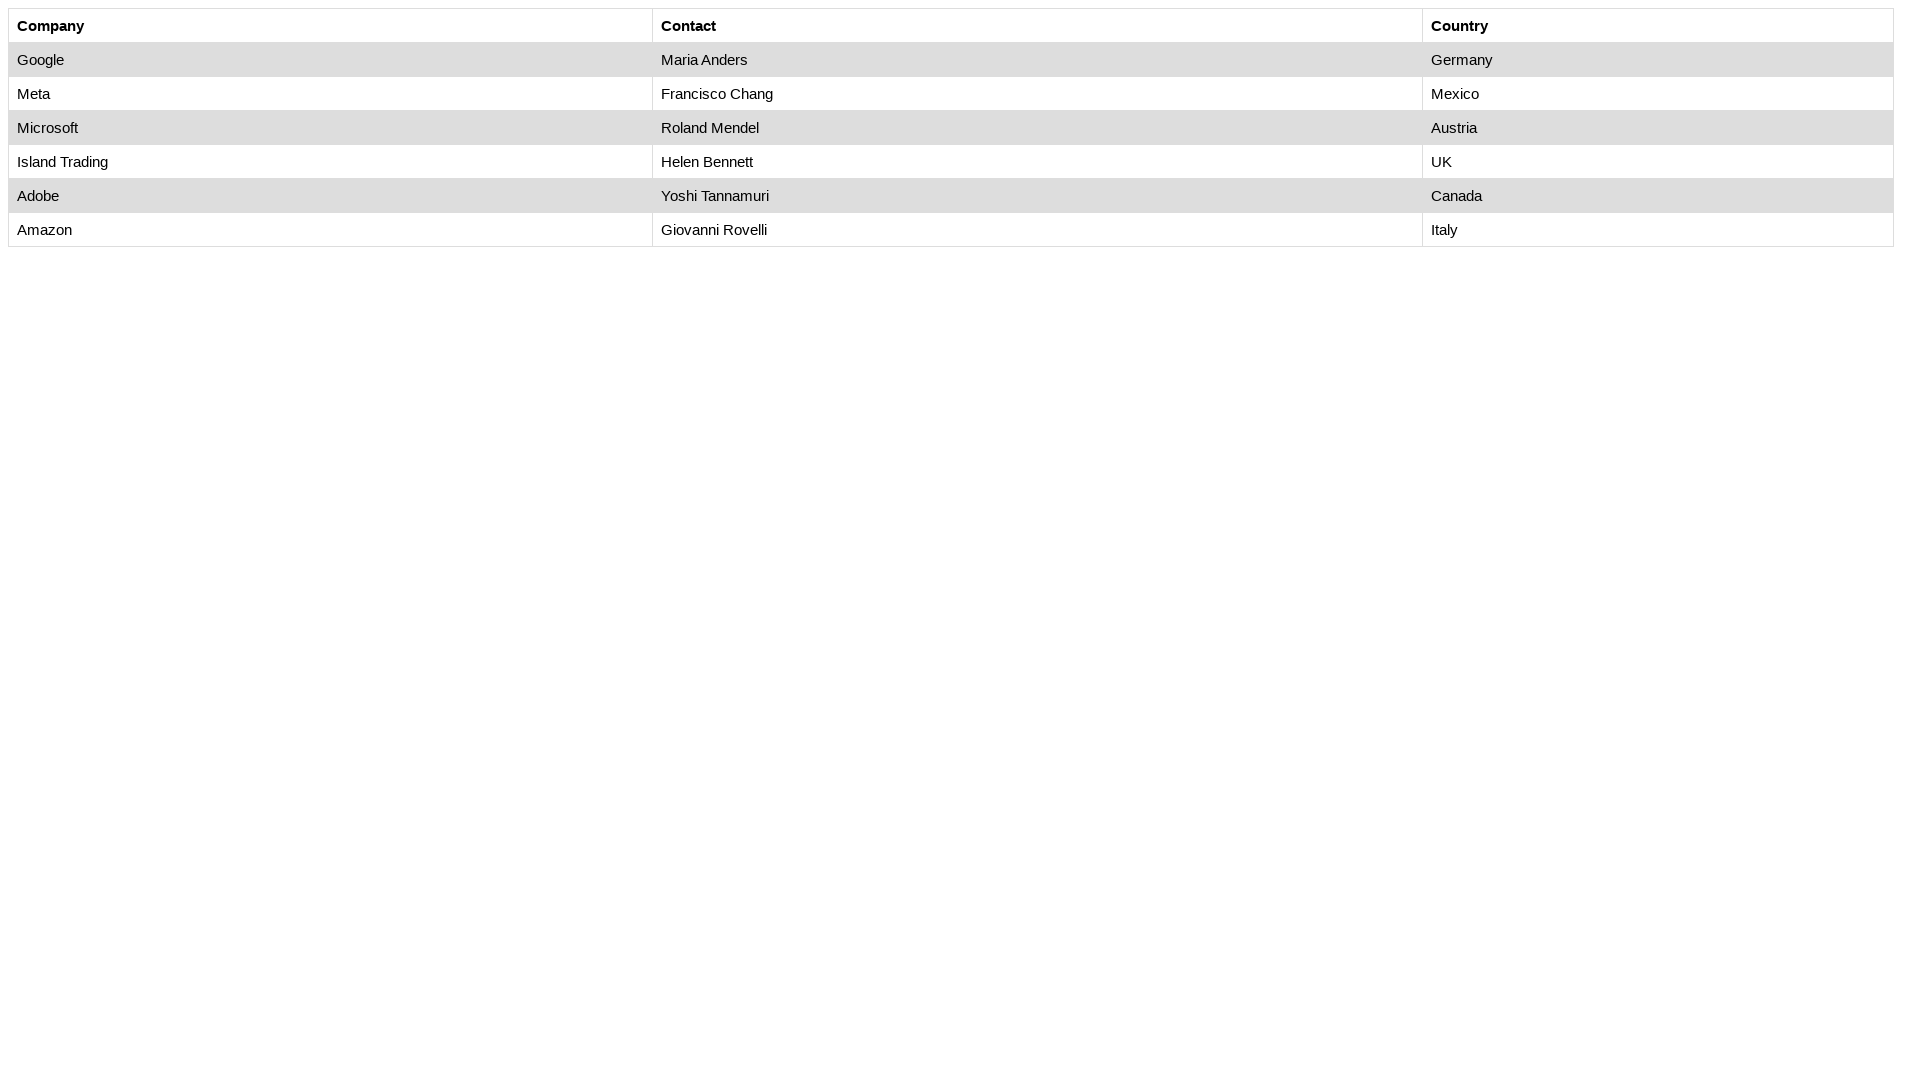

Read cell at row 5, column 3: 'UK'
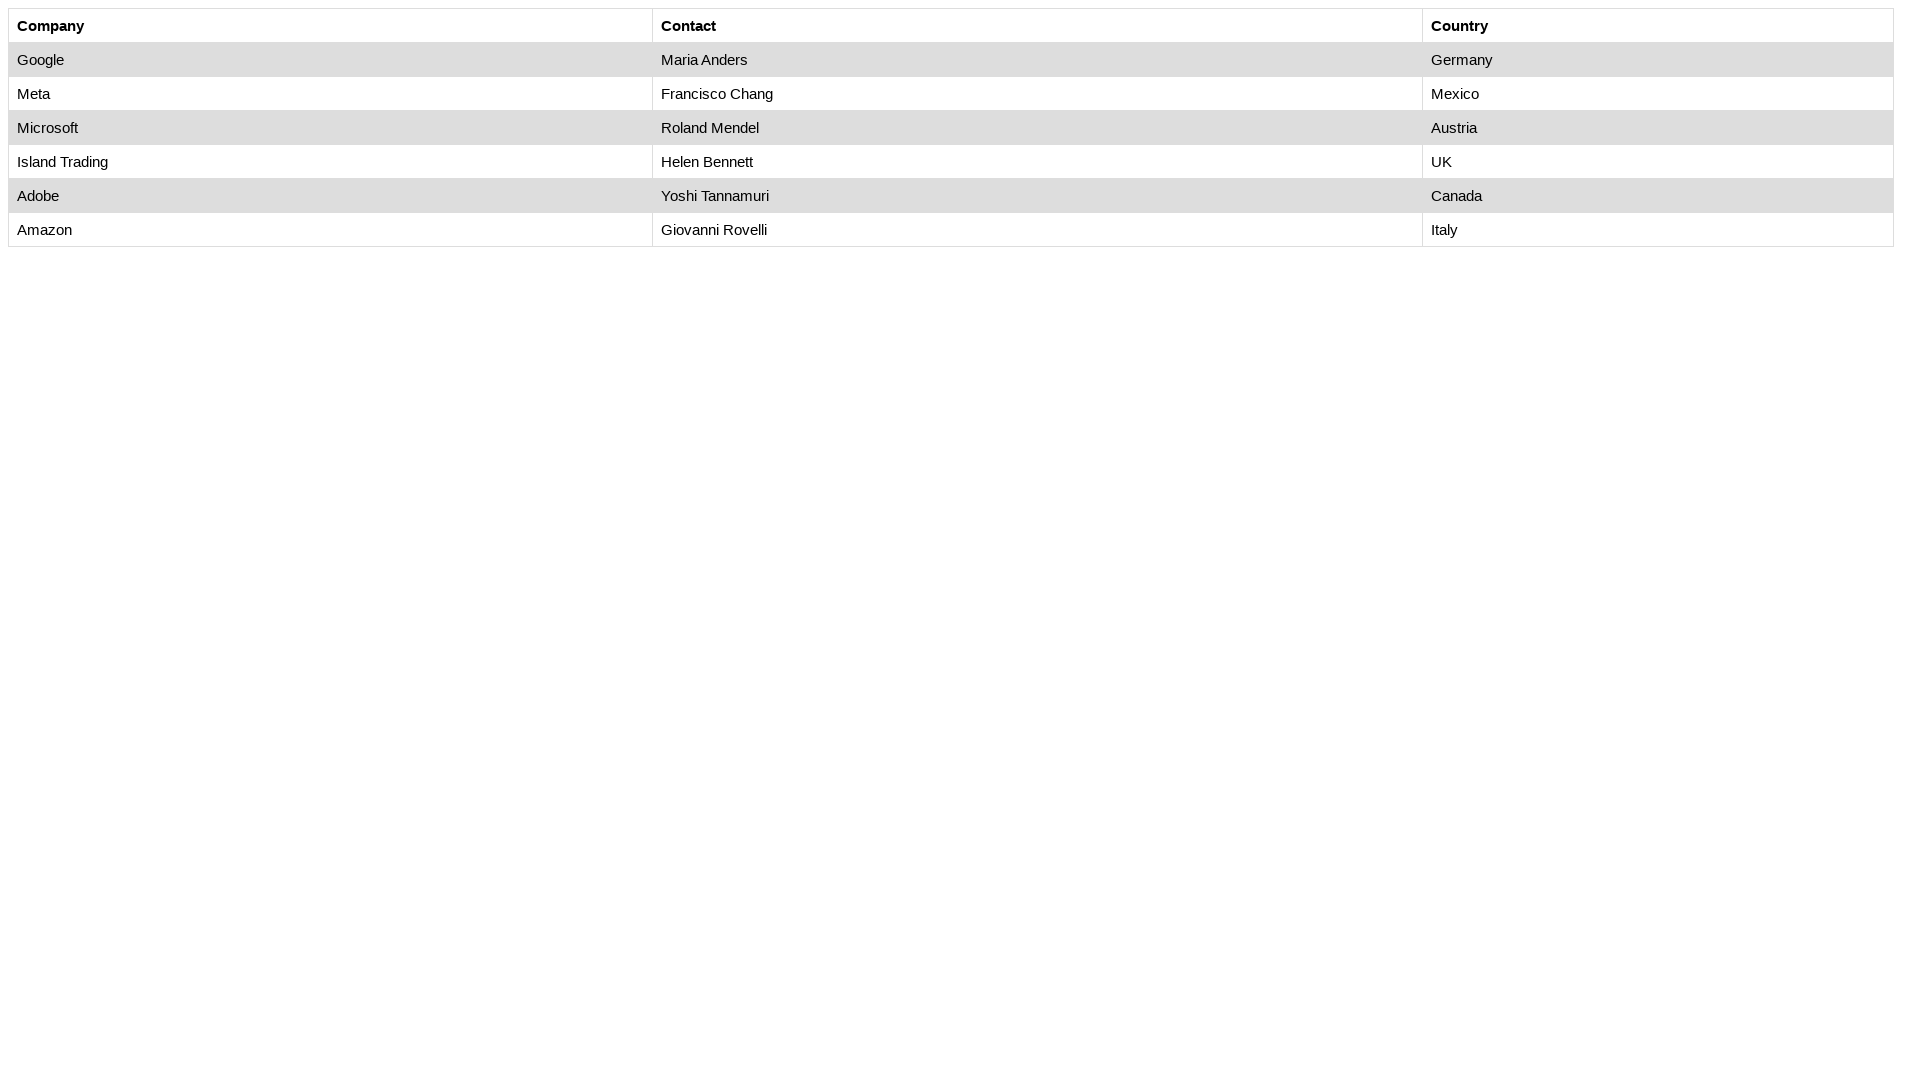

Read cell at row 6, column 1: 'Adobe'
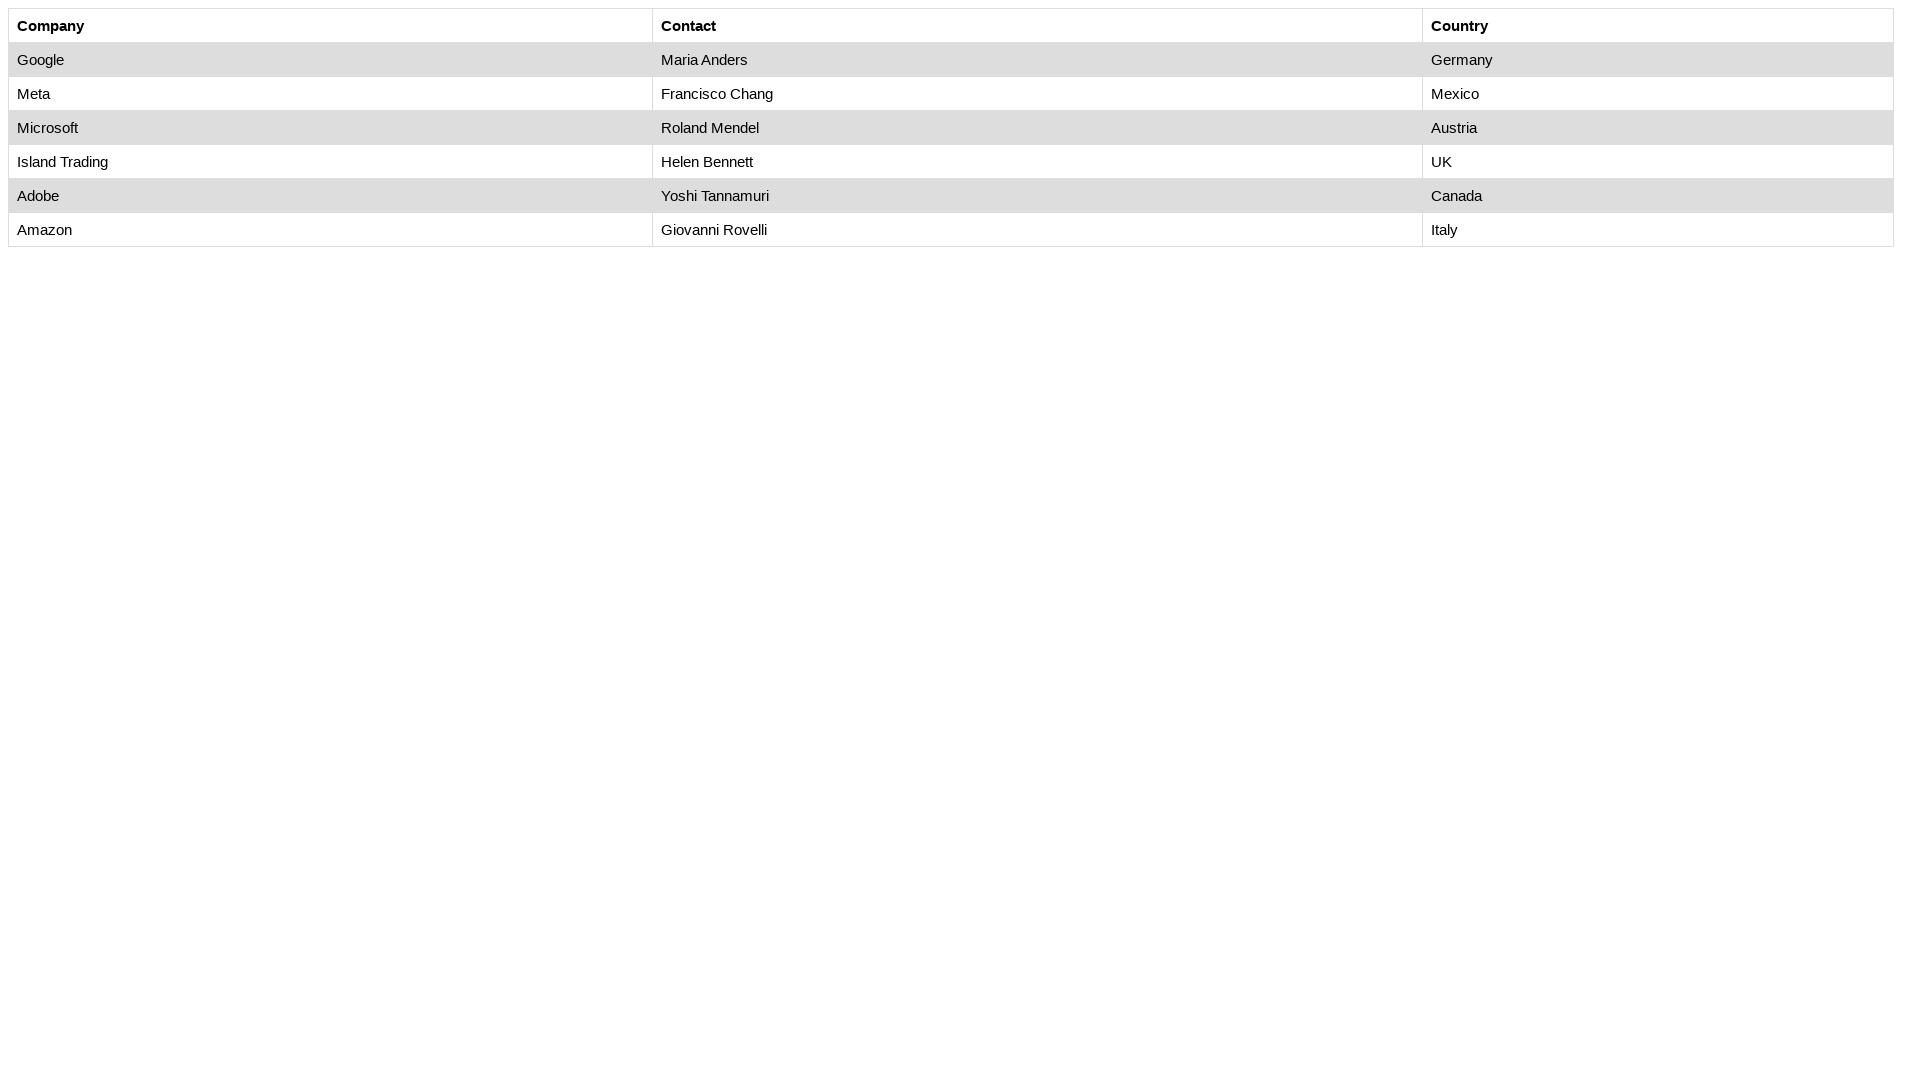

Read cell at row 6, column 2: 'Yoshi Tannamuri'
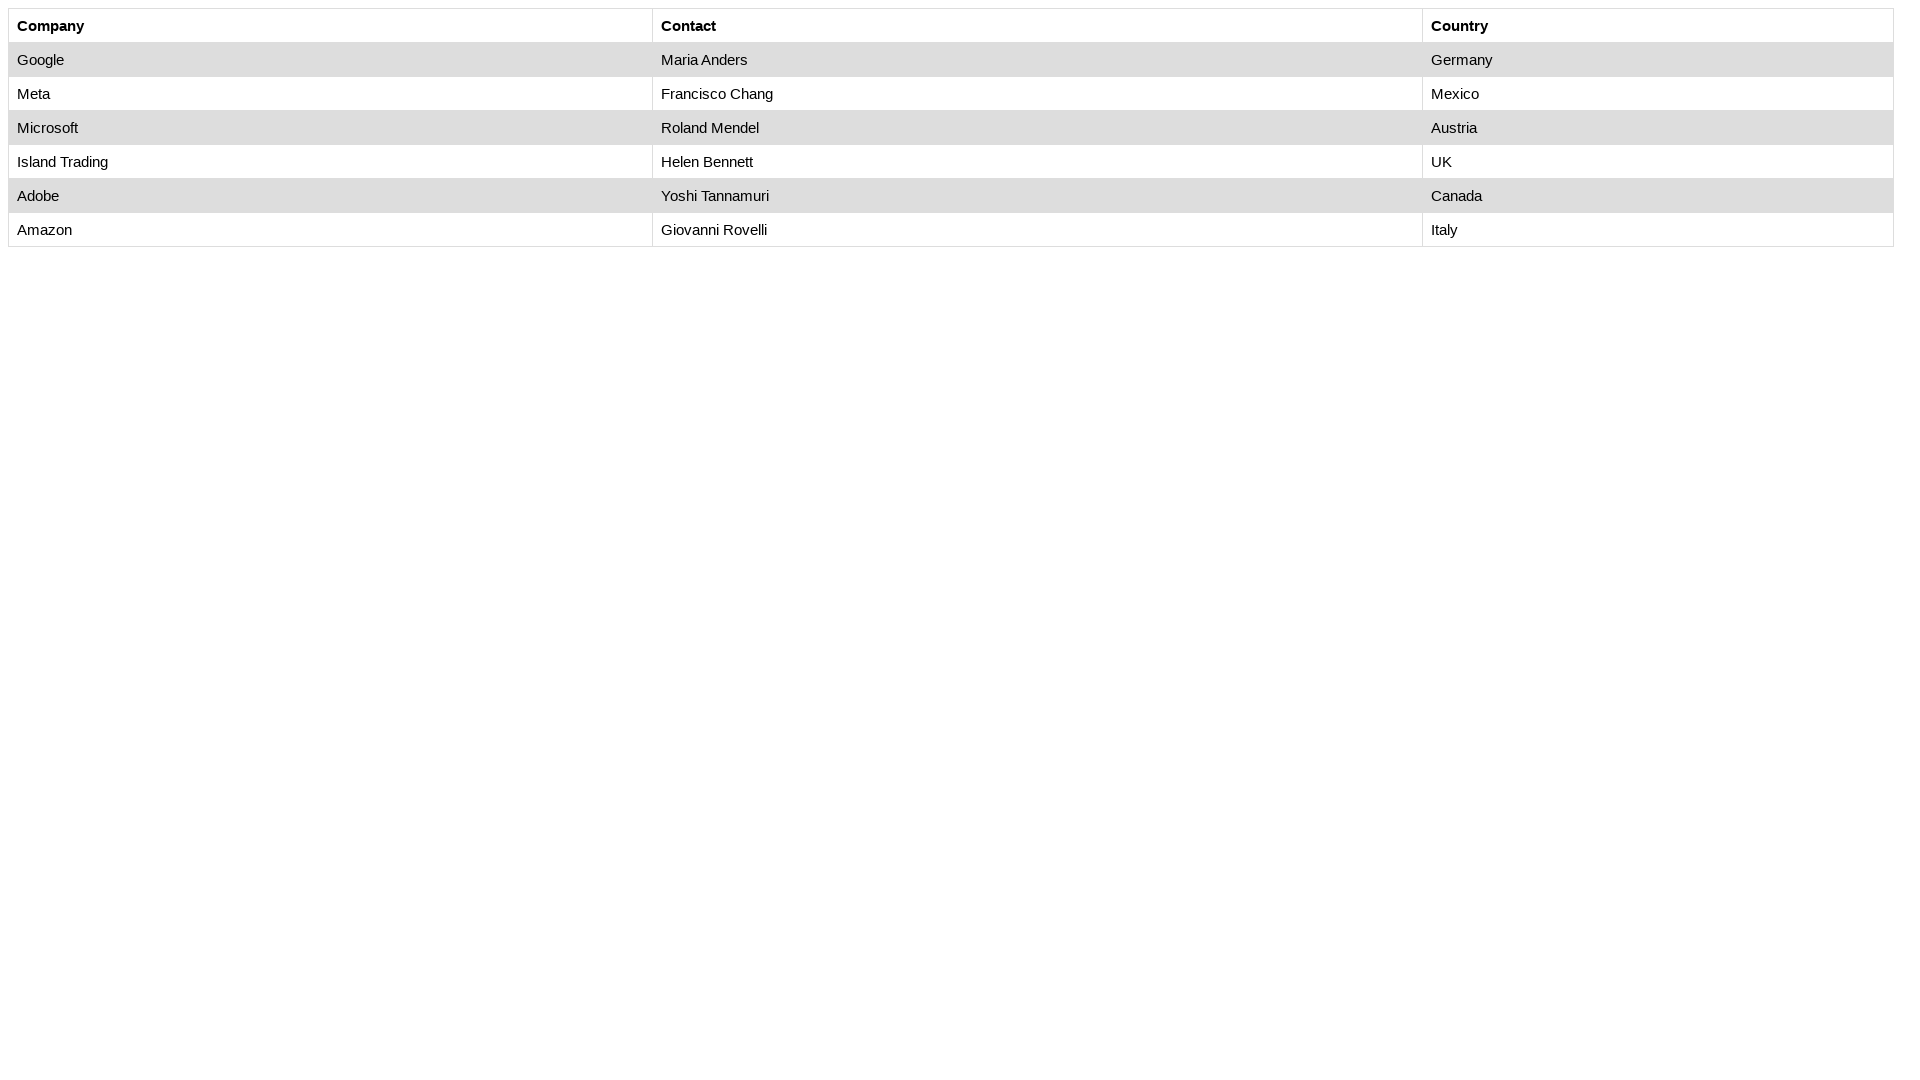

Found Yoshi Tannamuri at row 6, column 2
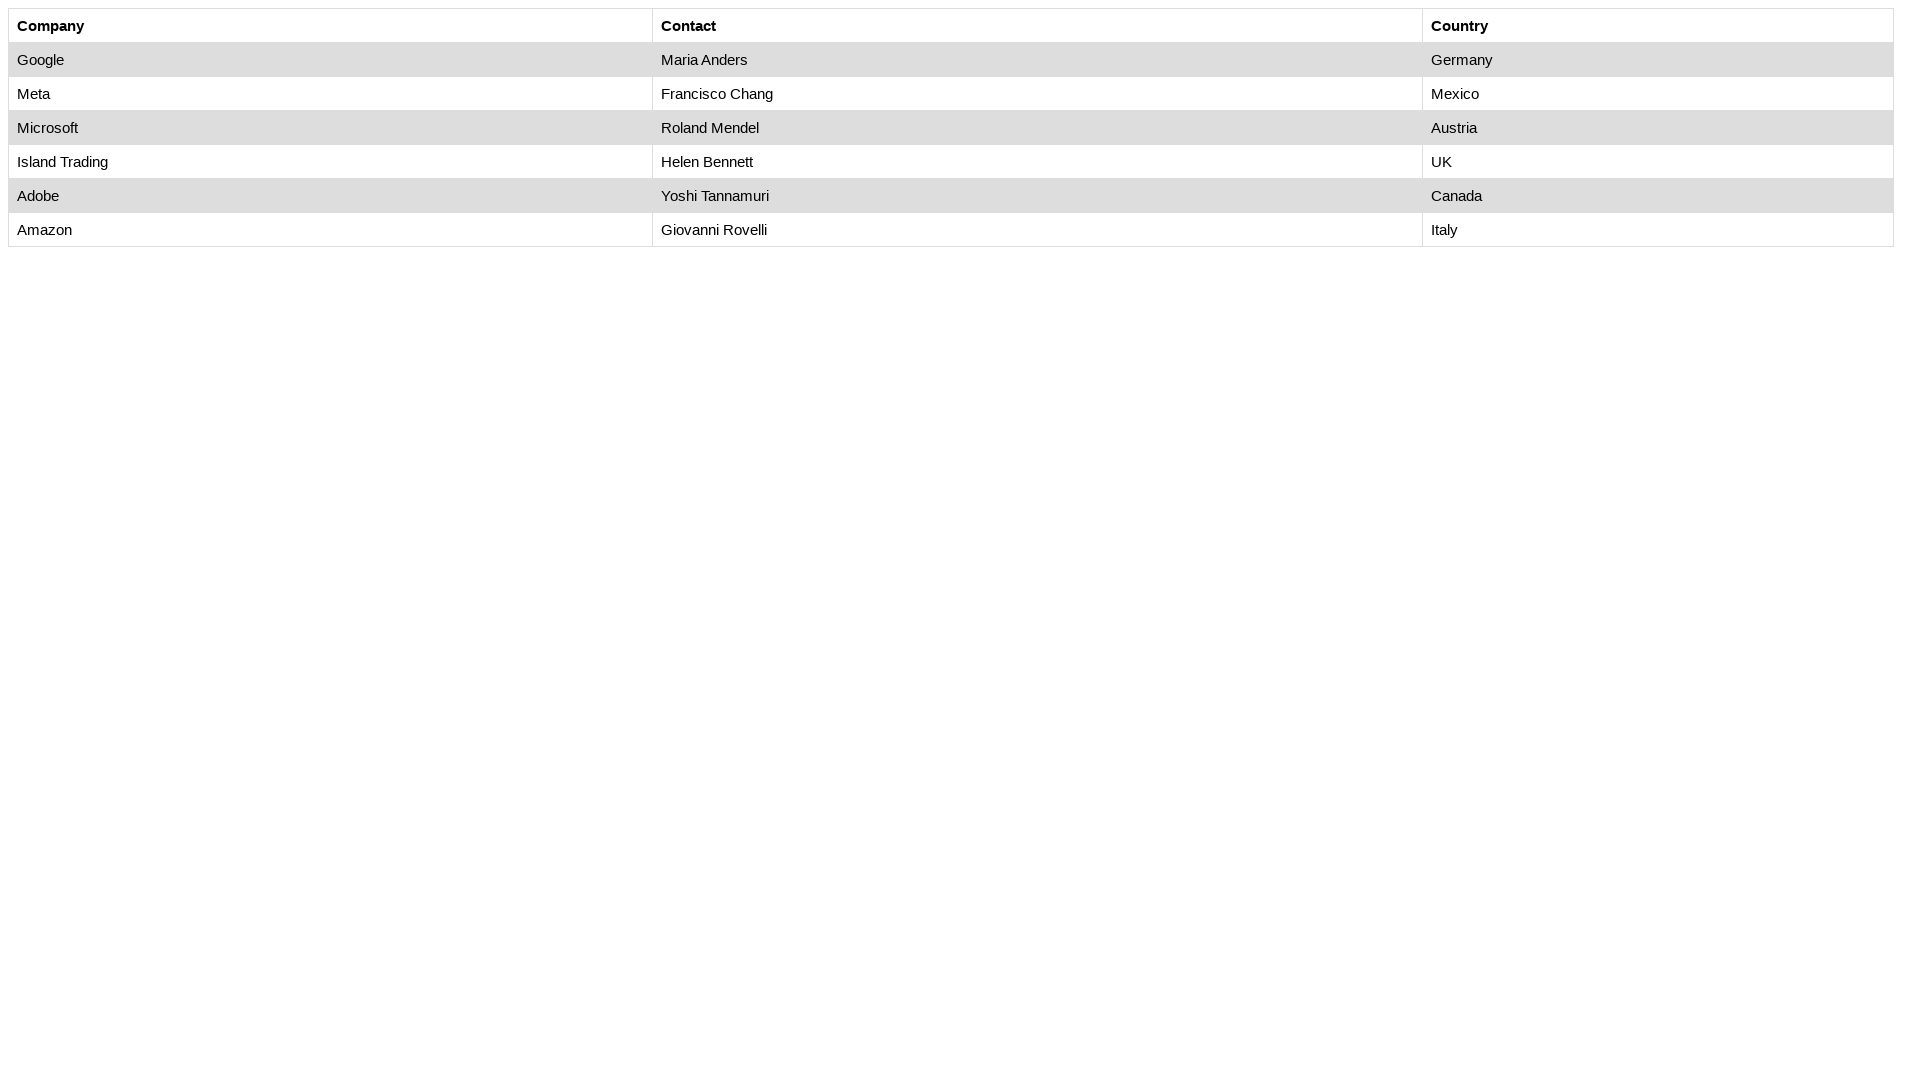

Retrieved country for Yoshi Tannamuri: 'Canada'
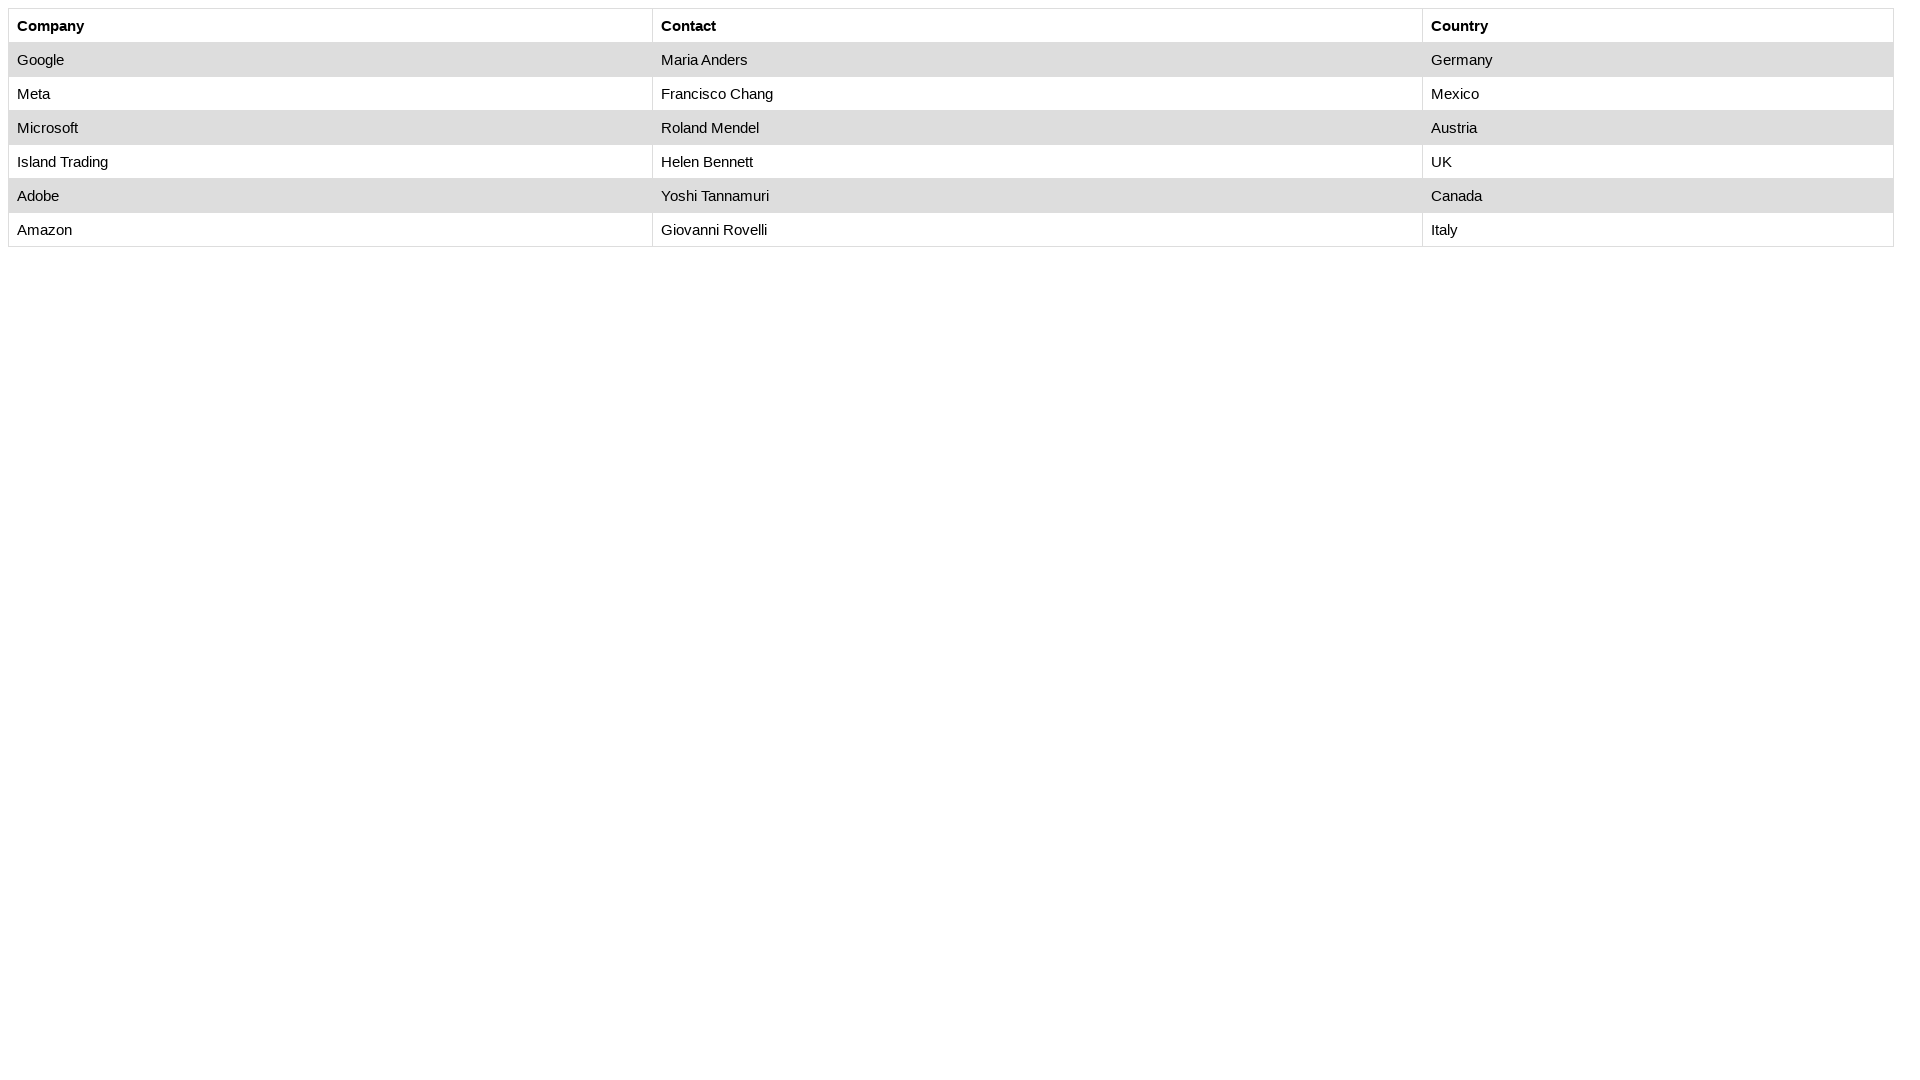

Read cell at row 6, column 3: 'Canada'
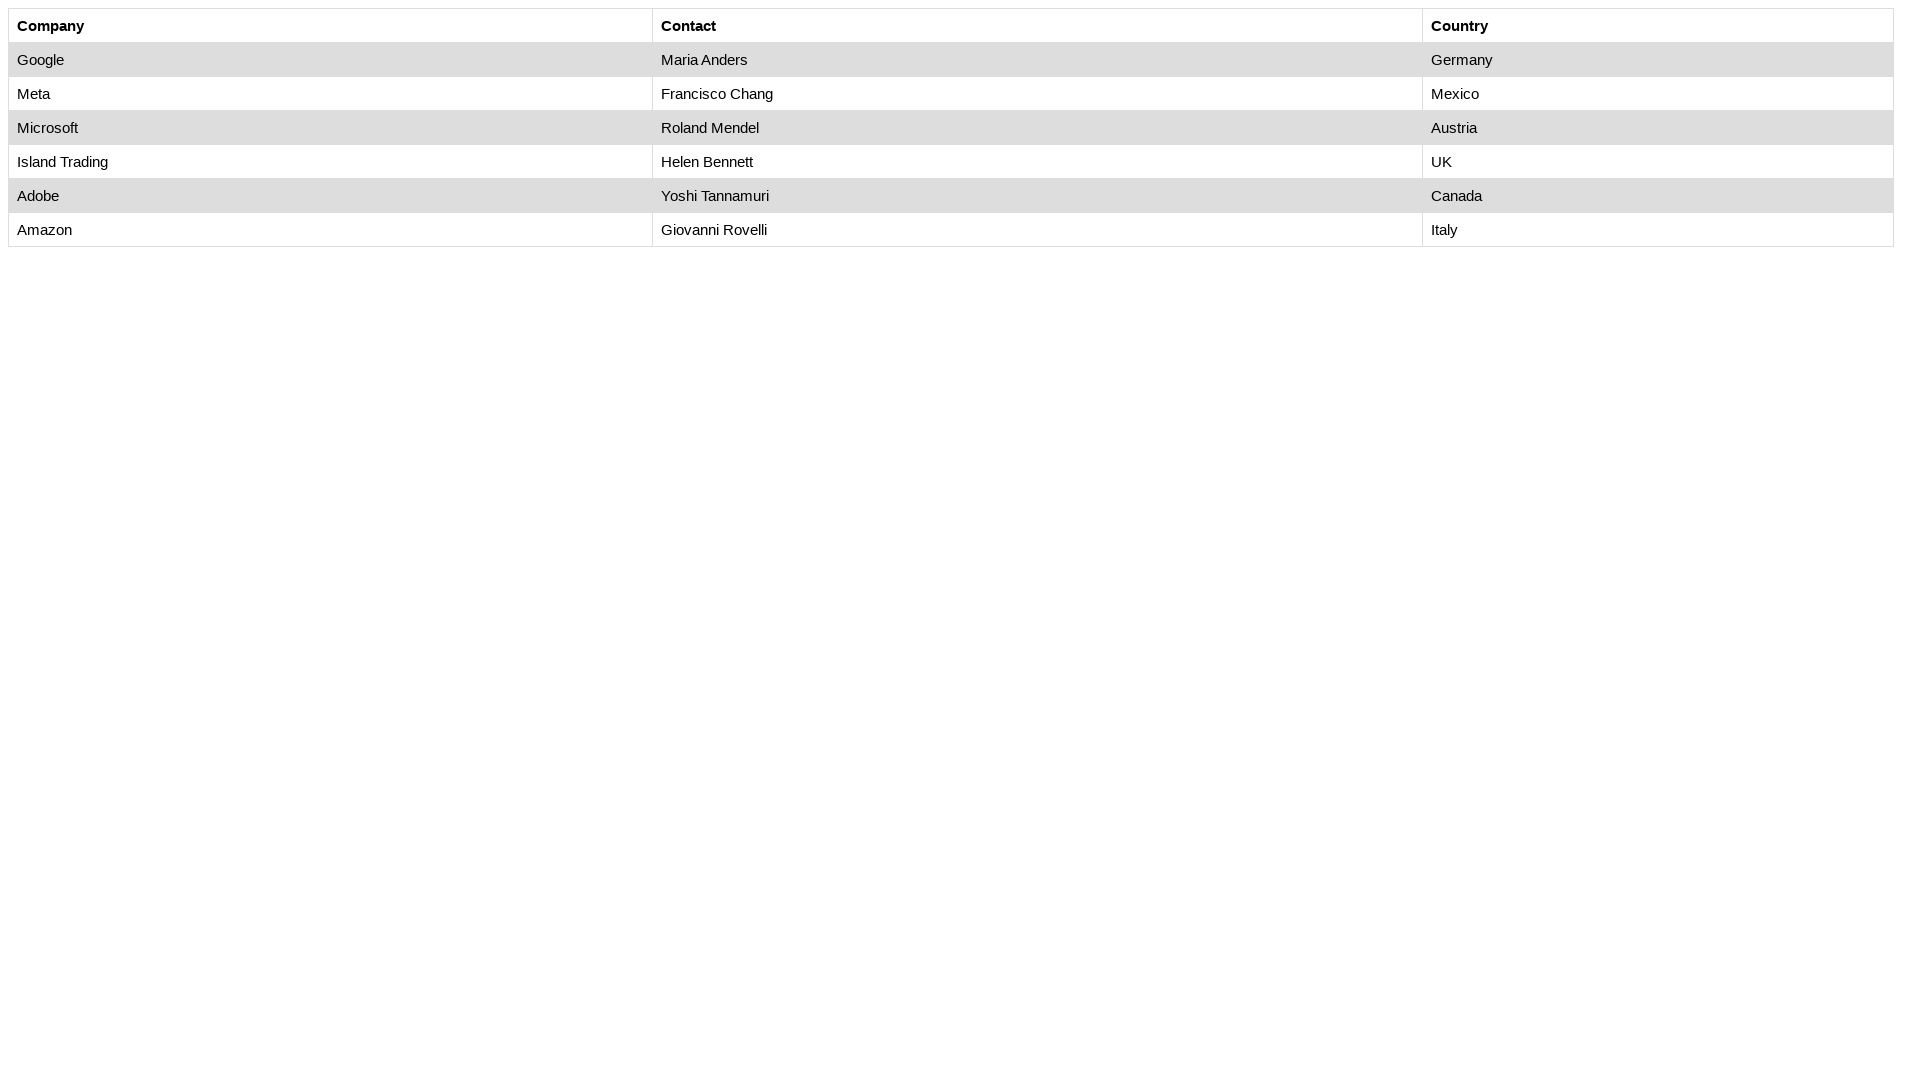

Read cell at row 7, column 1: 'Amazon'
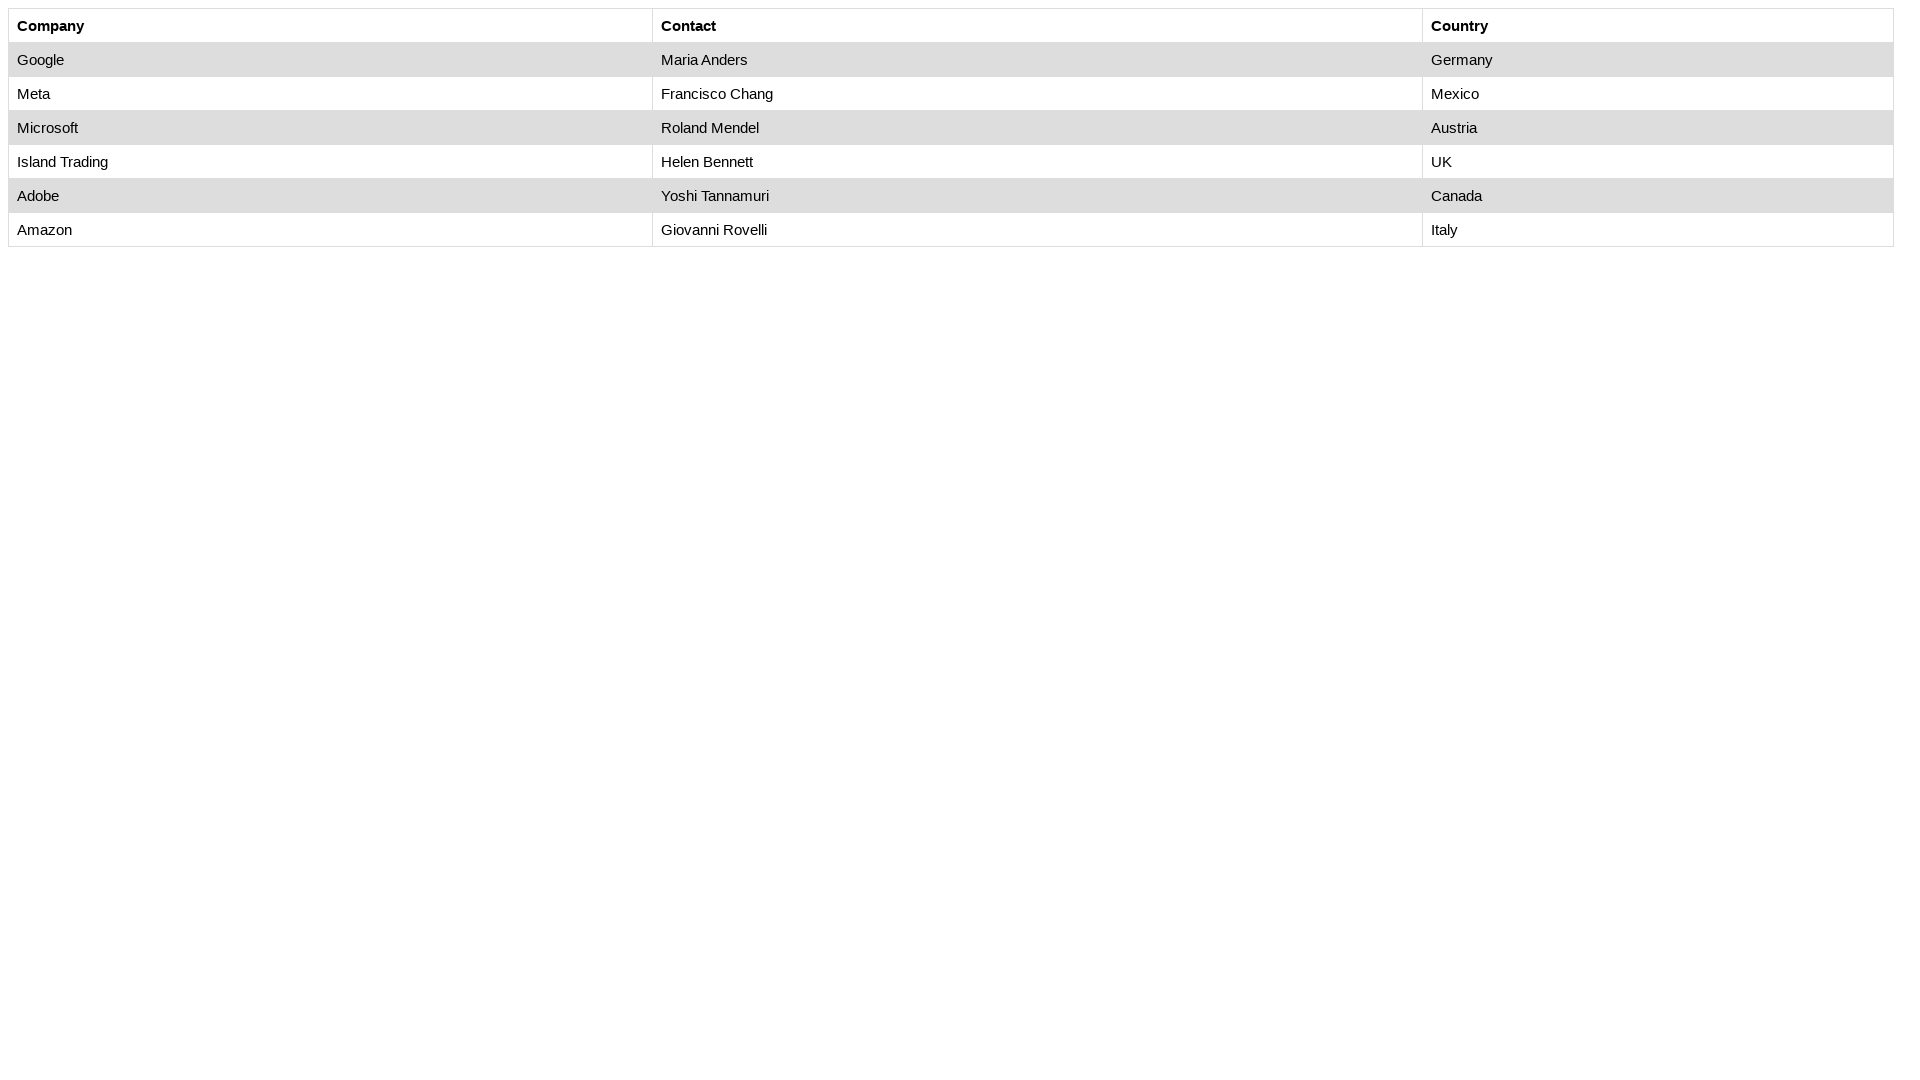

Read cell at row 7, column 2: 'Giovanni Rovelli'
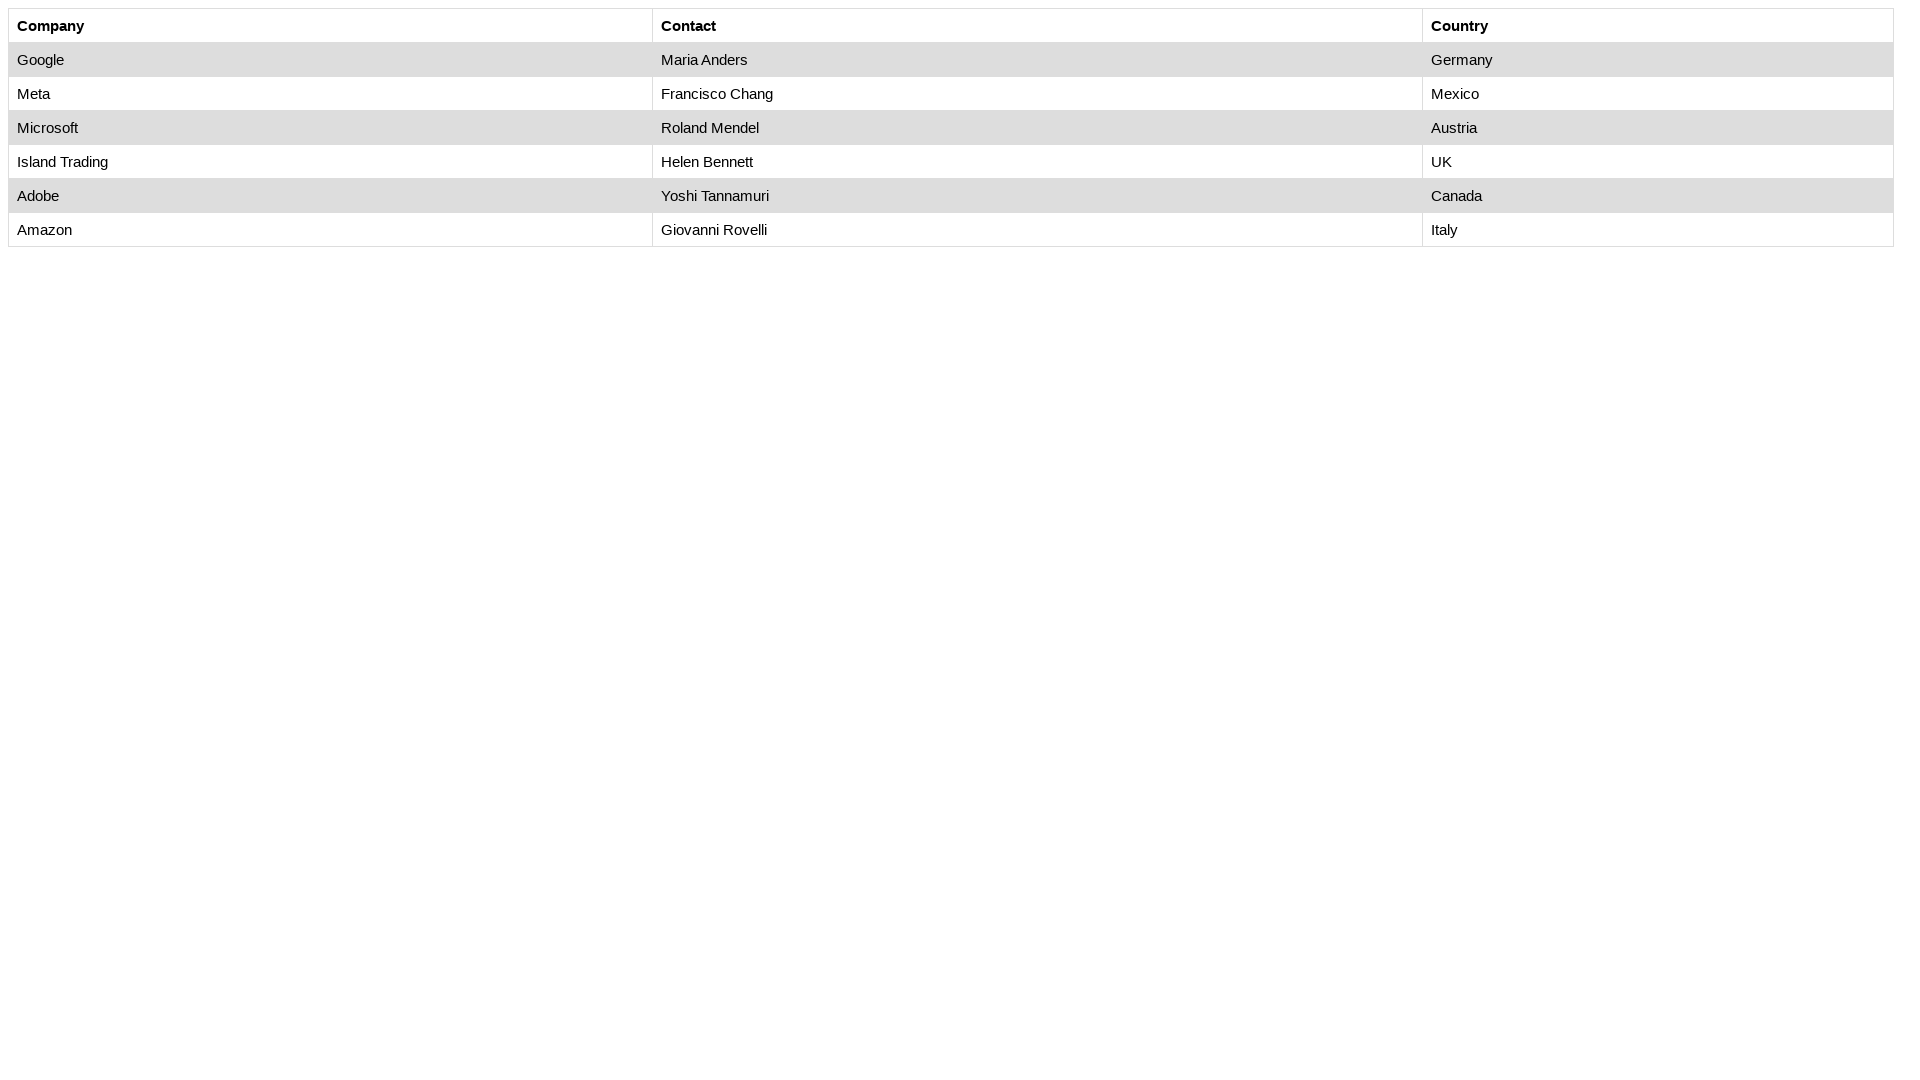

Read cell at row 7, column 3: 'Italy'
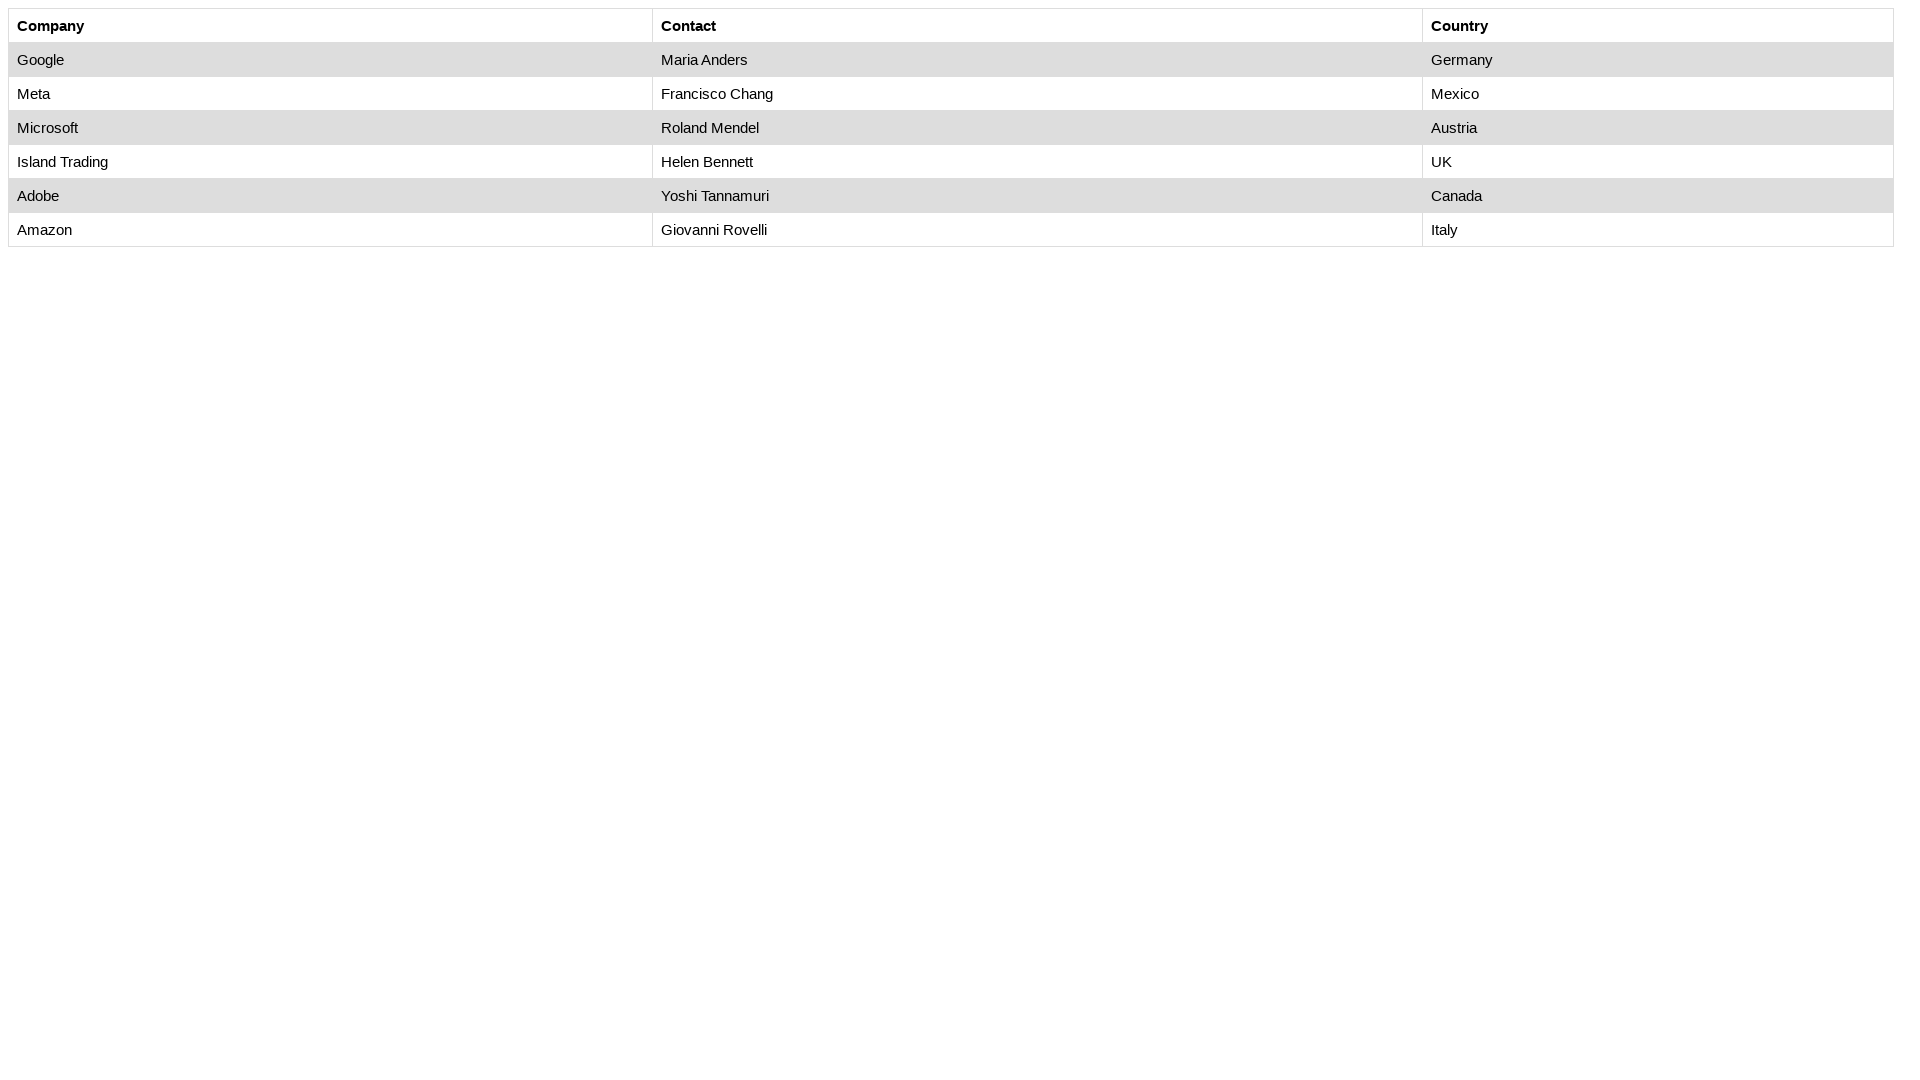

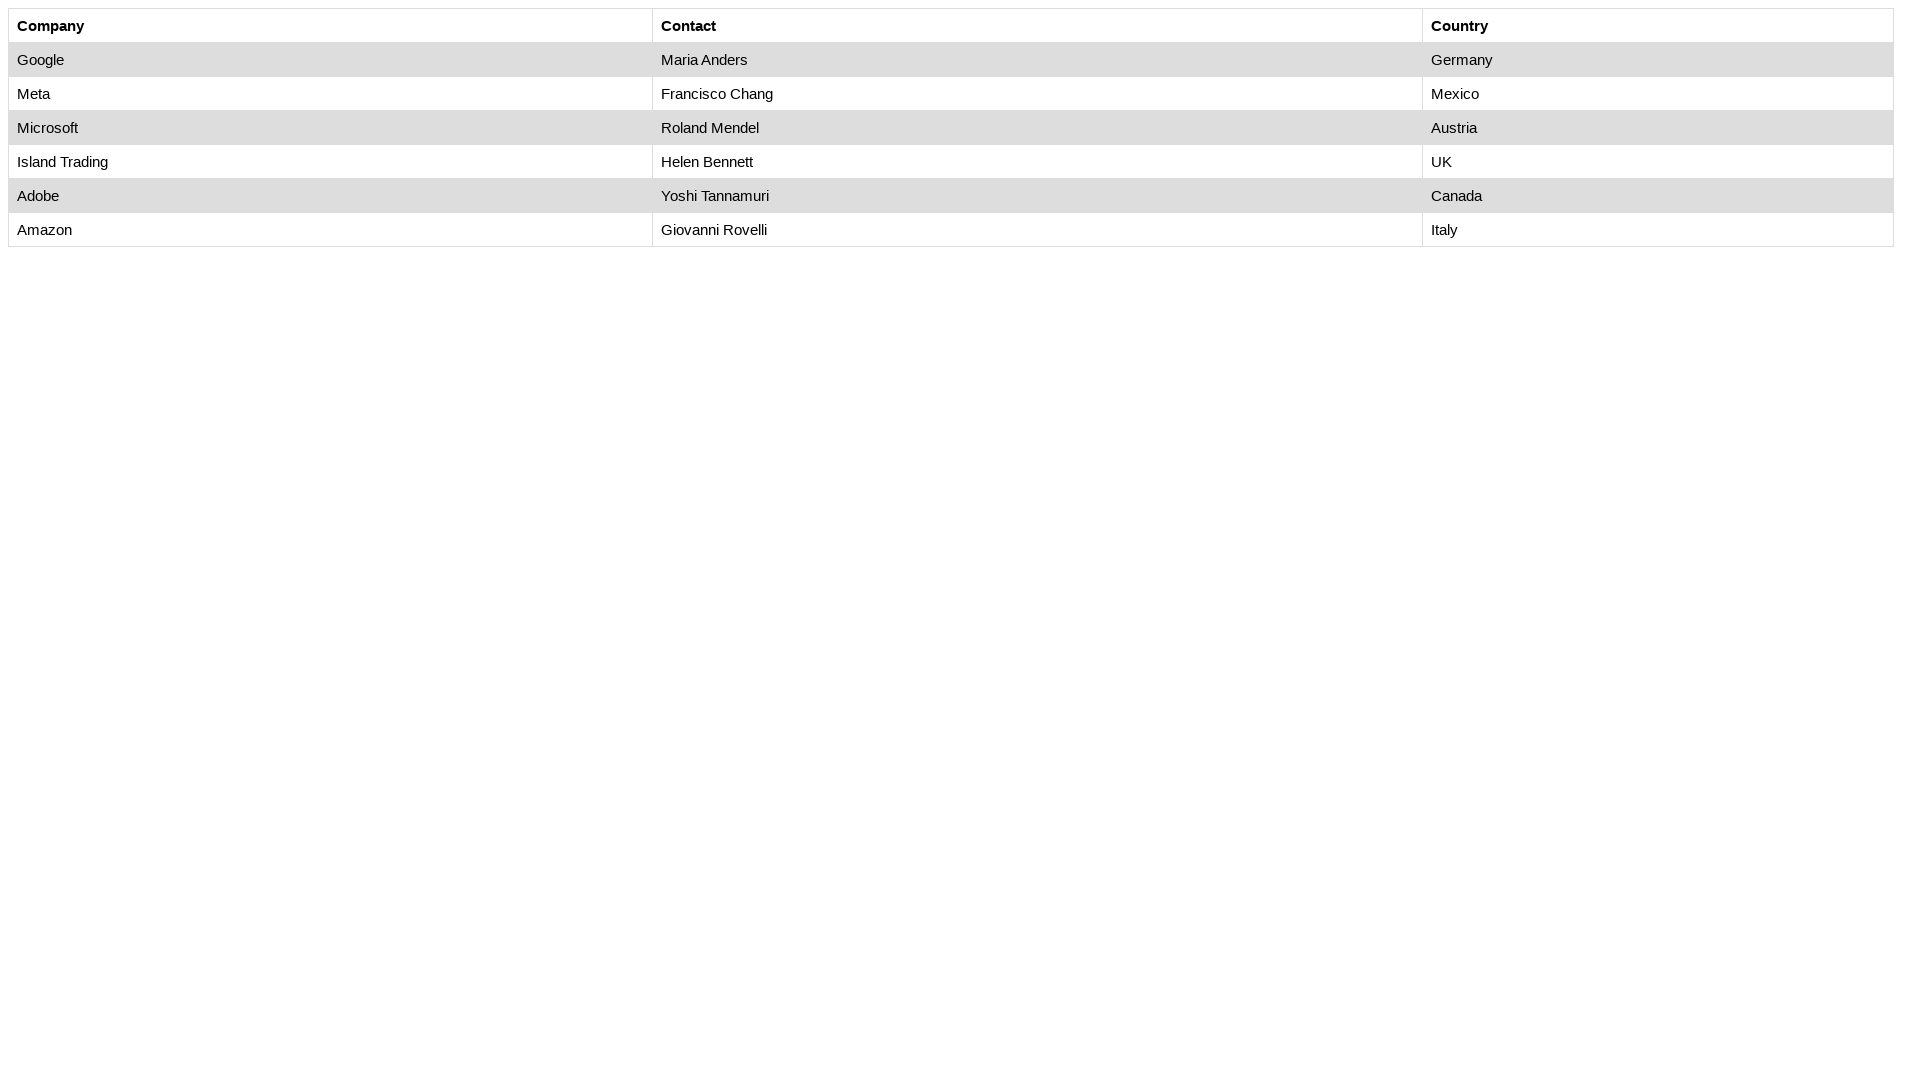